Tests pagination functionality by navigating through multiple pages of quotes until reaching the last page, verifying the presence of quote elements and next page links on each page.

Starting URL: https://quotes.toscrape.com/js/

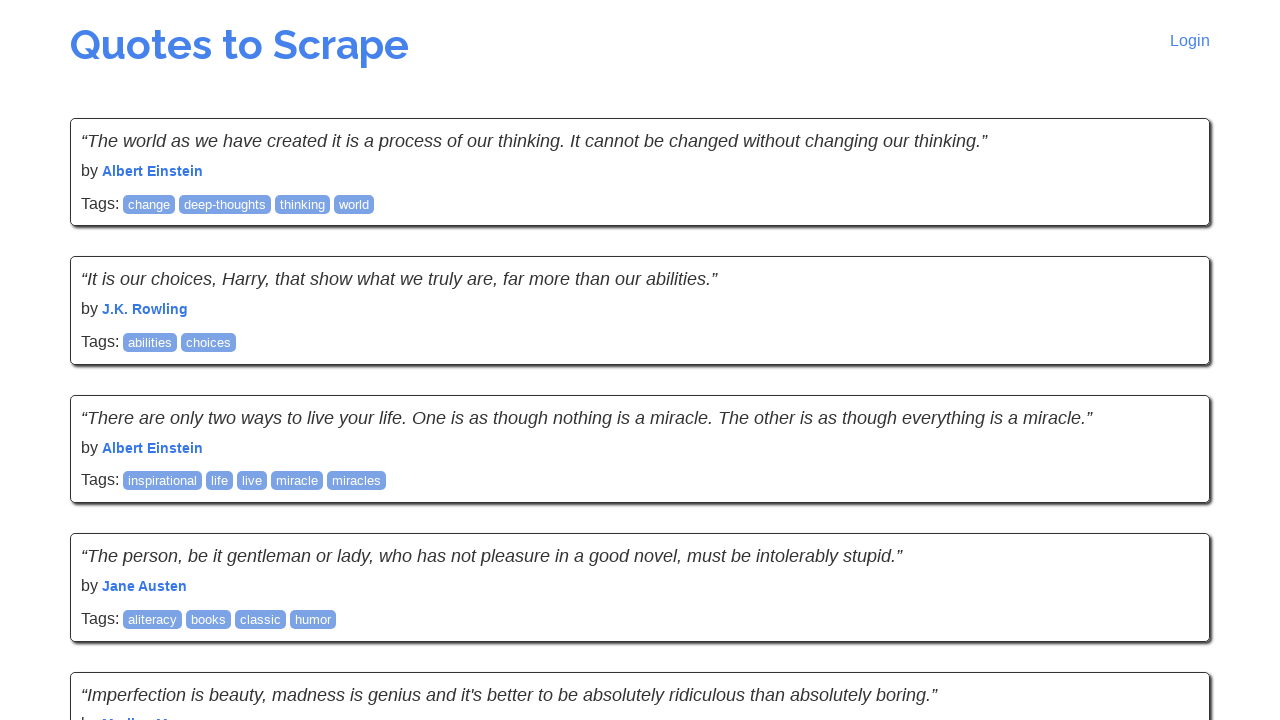

Waited for quote elements to load on current page
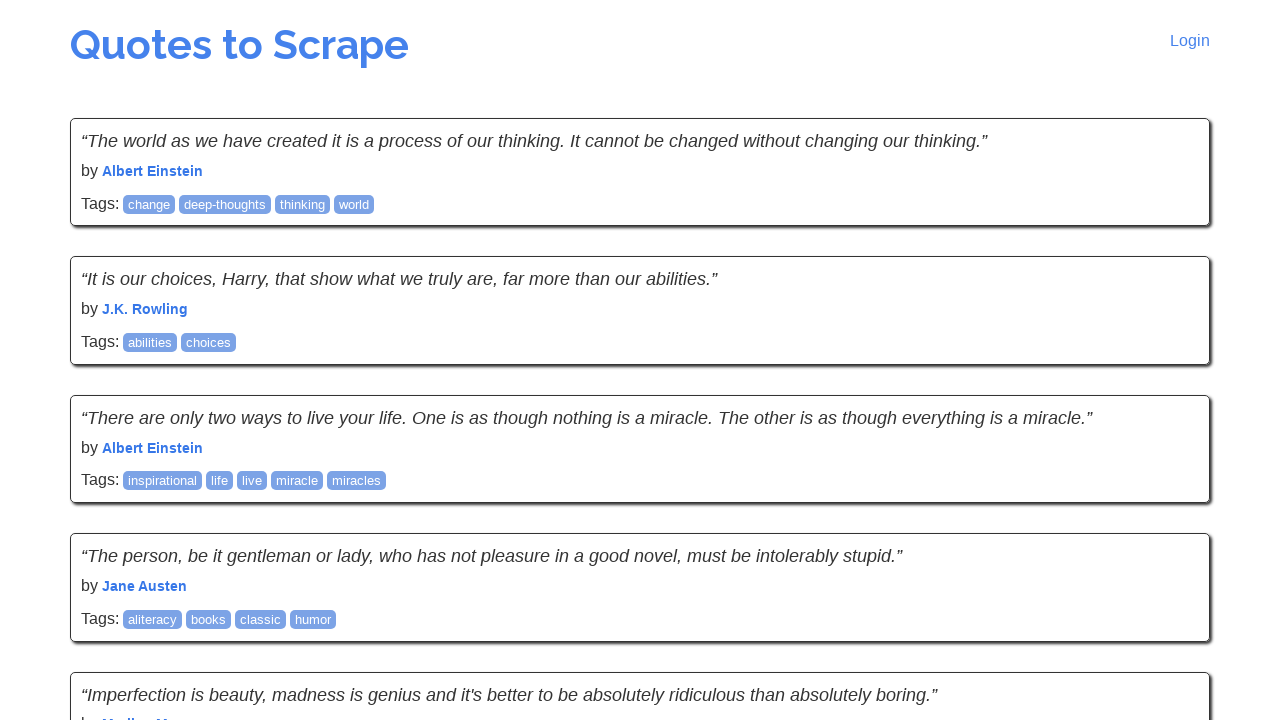

Located next page link element
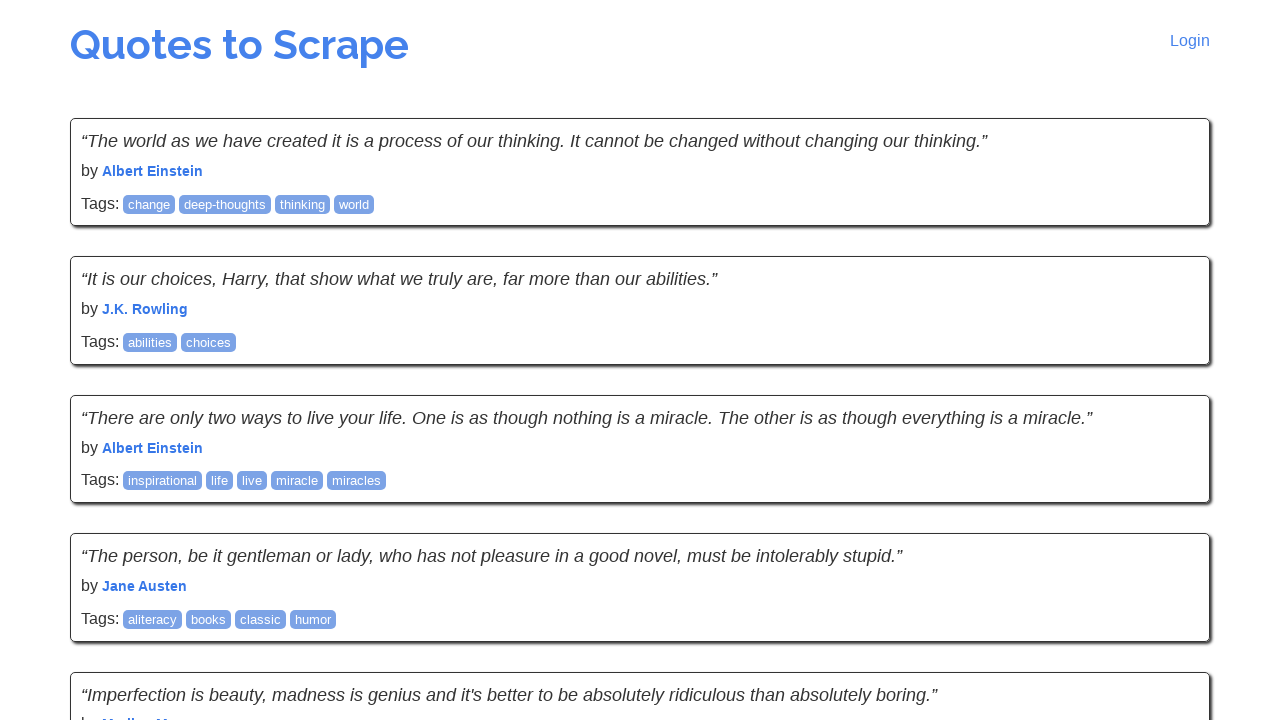

Found 10 quote(s) on current page
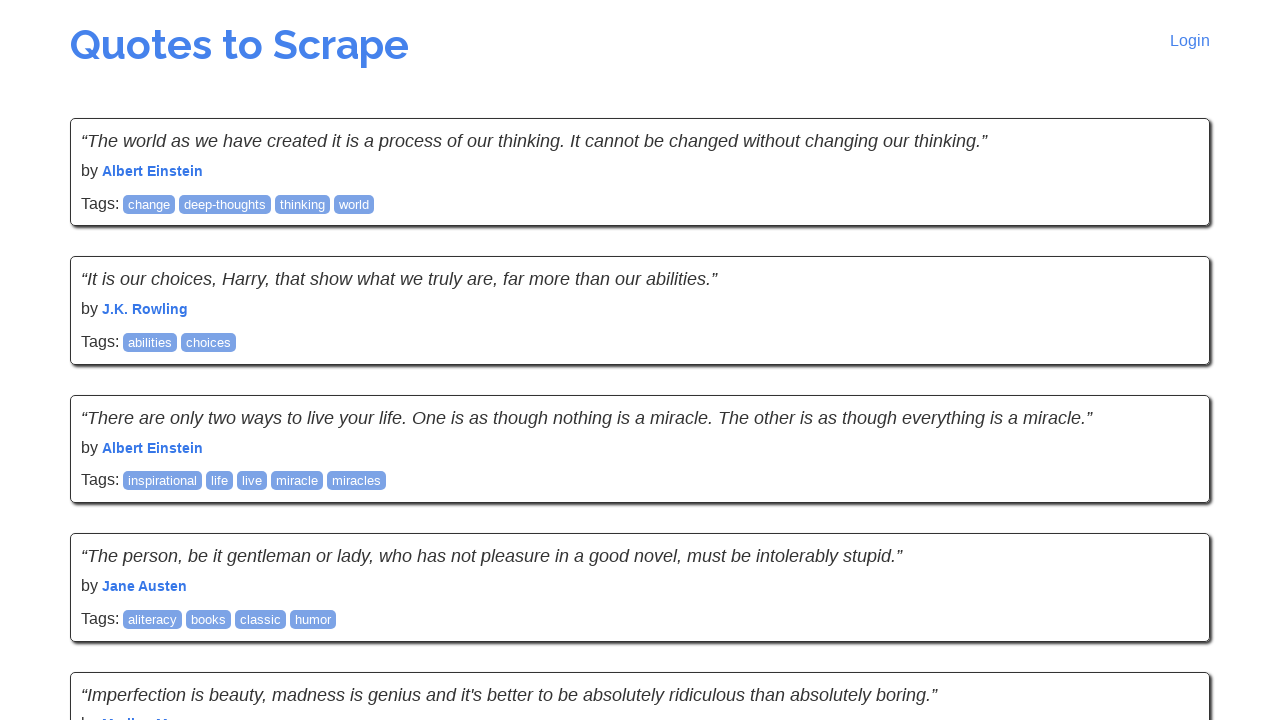

Retrieved next page URL: https://quotes.toscrape.com/js/page/2/
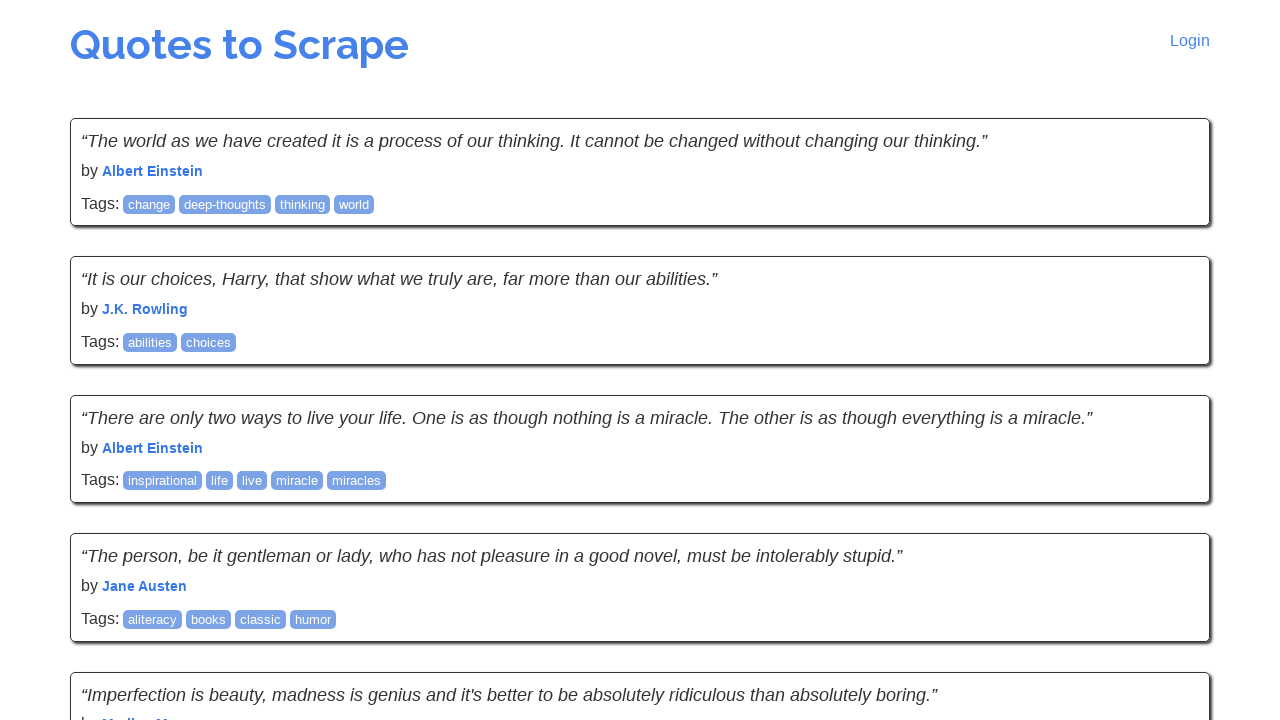

Navigated to next page: https://quotes.toscrape.com/js/page/2/
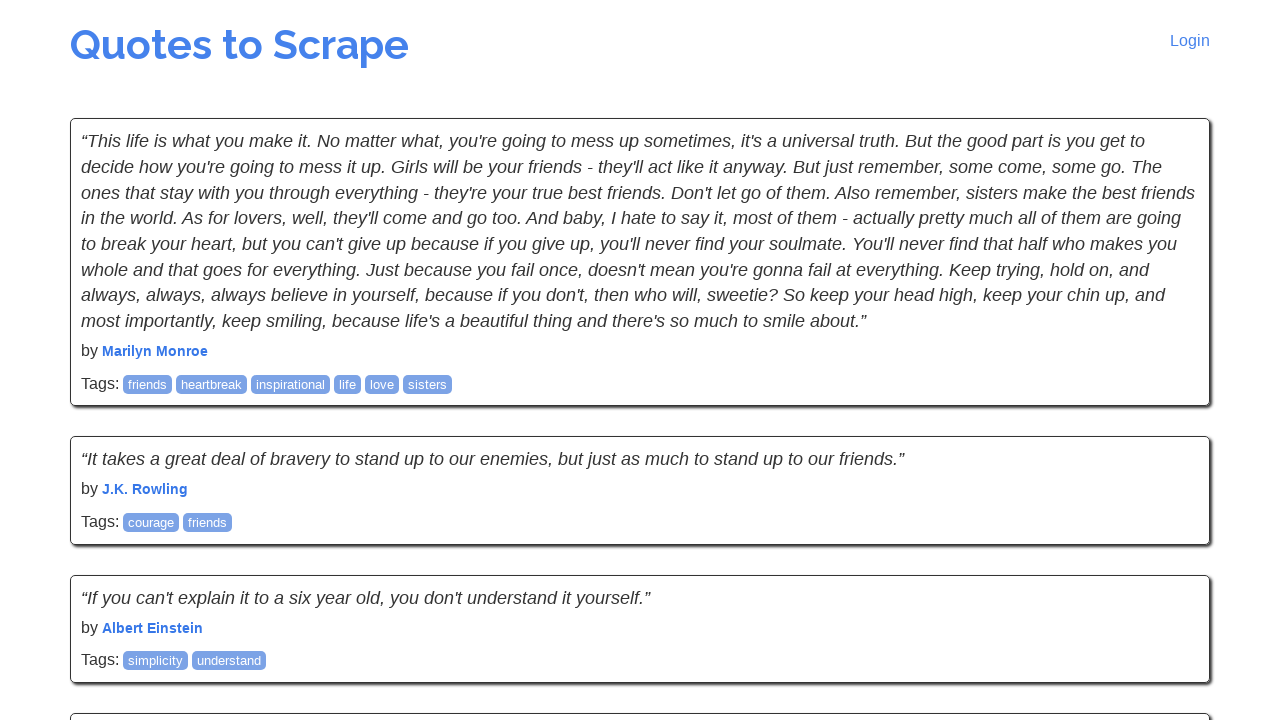

Waited for quote elements to load on current page
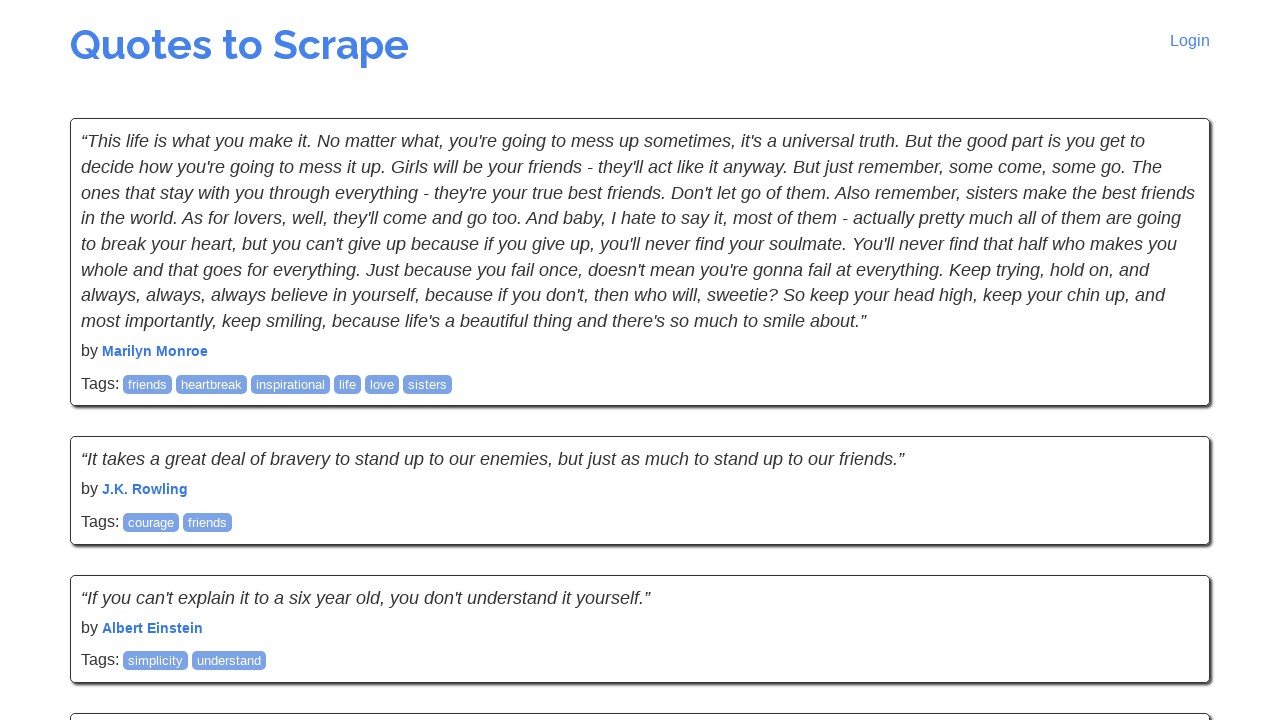

Located next page link element
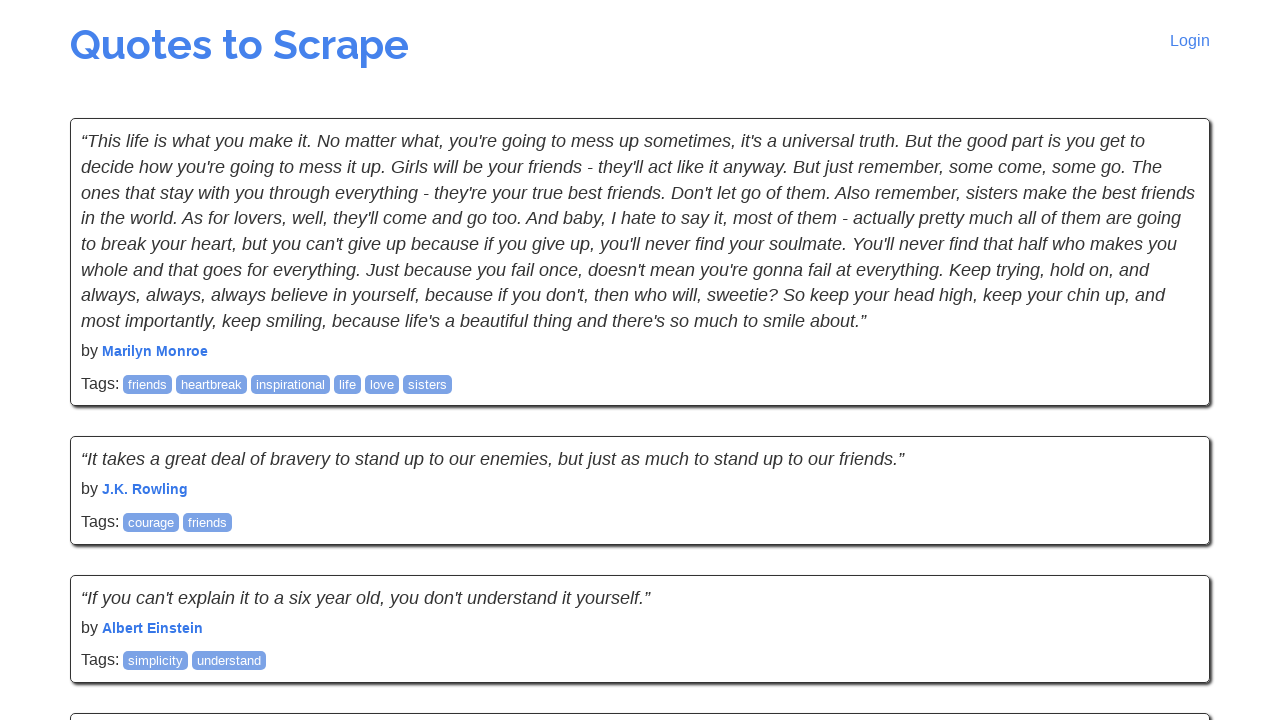

Found 10 quote(s) on current page
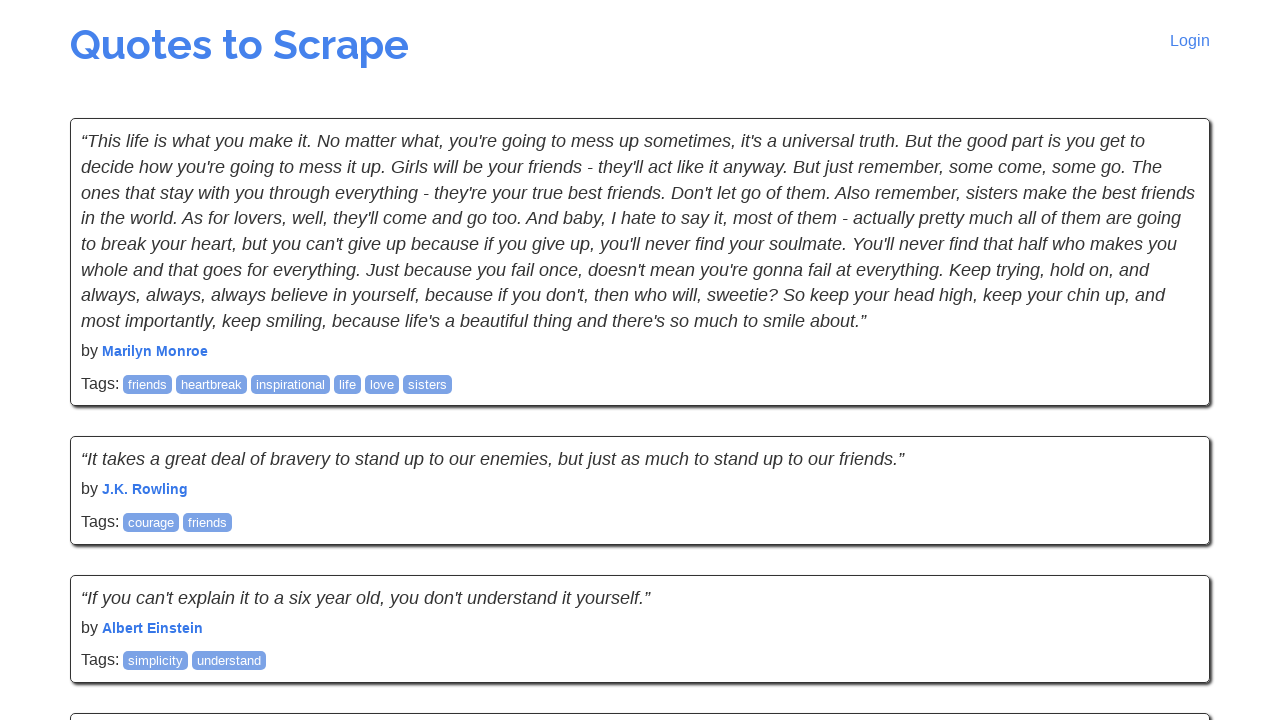

Retrieved next page URL: https://quotes.toscrape.com/js/page/3/
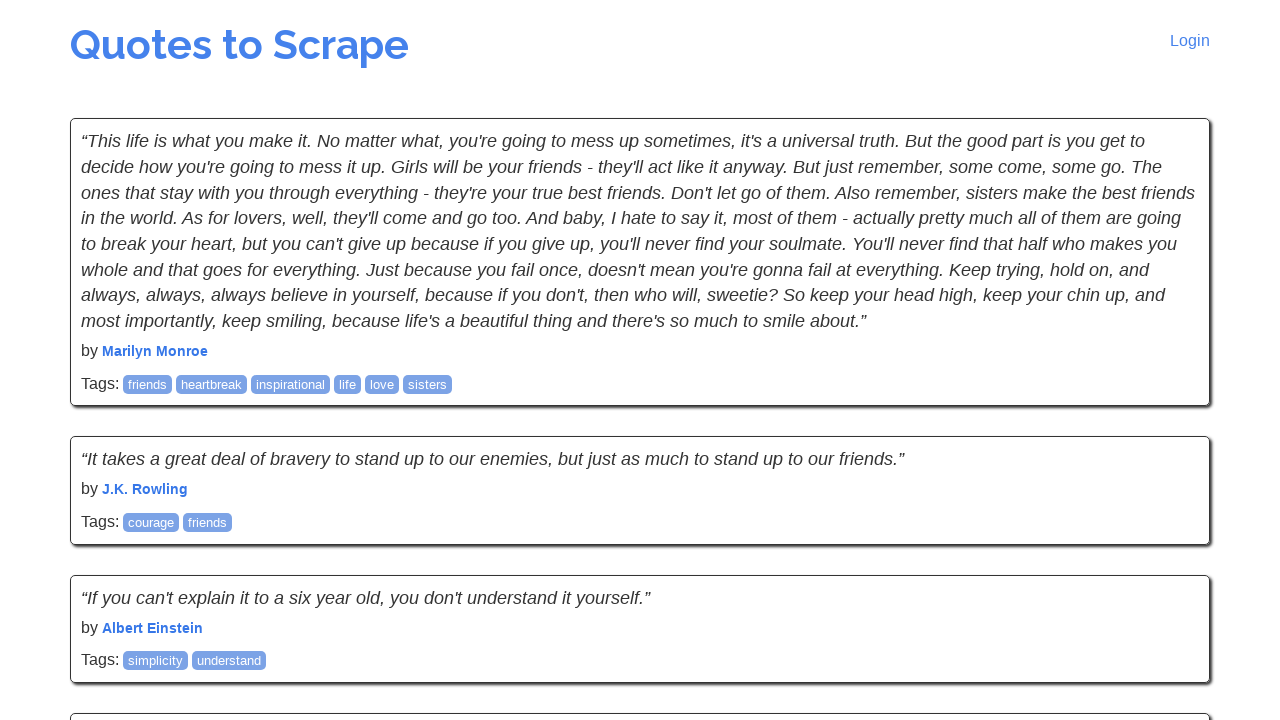

Navigated to next page: https://quotes.toscrape.com/js/page/3/
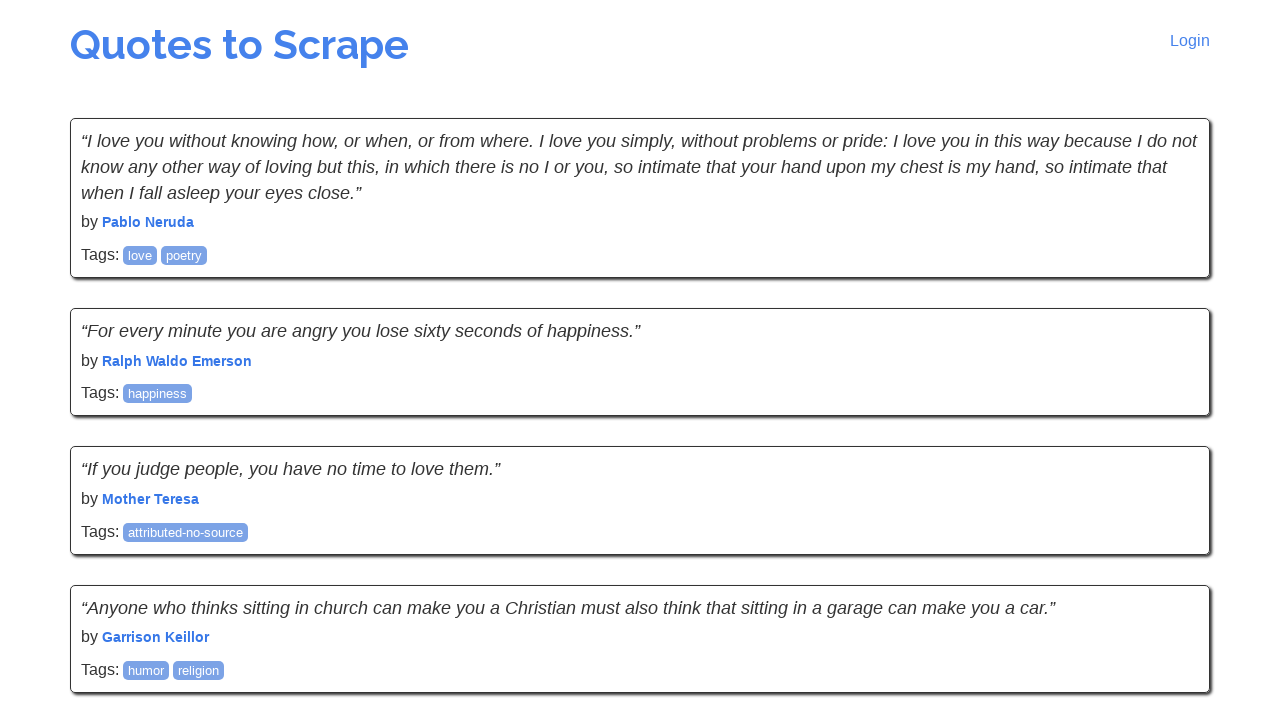

Waited for quote elements to load on current page
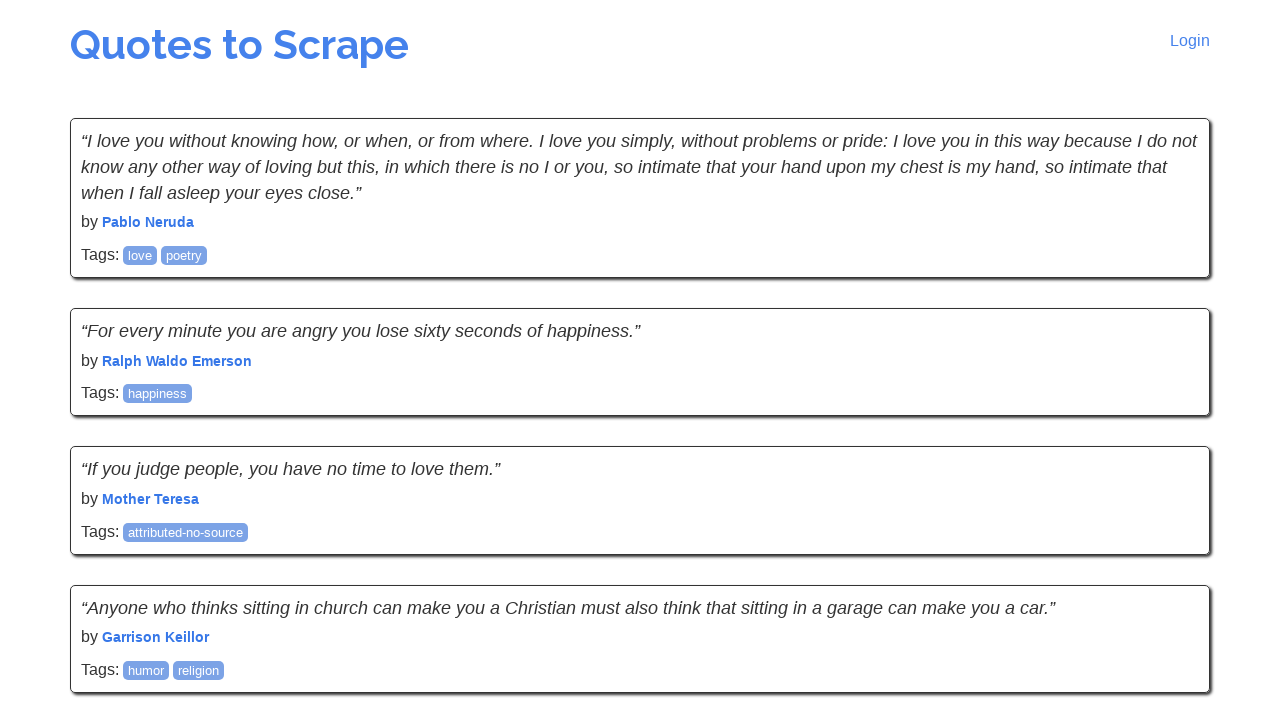

Located next page link element
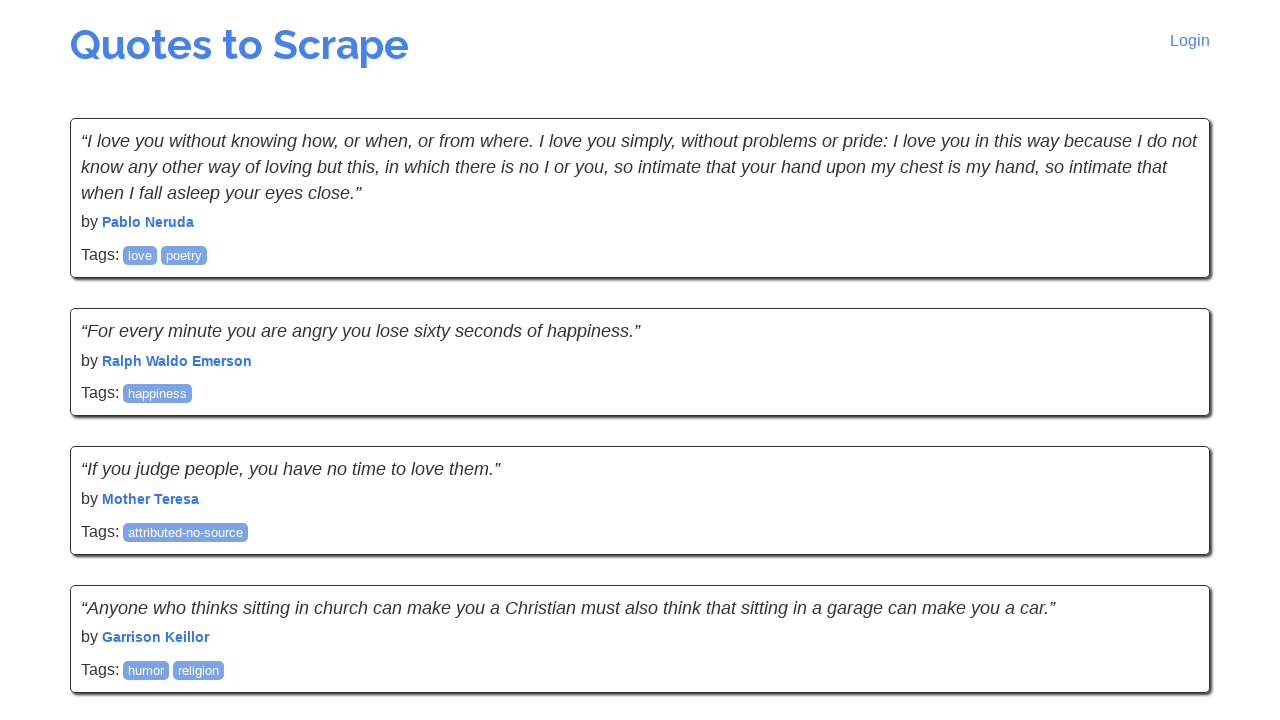

Found 10 quote(s) on current page
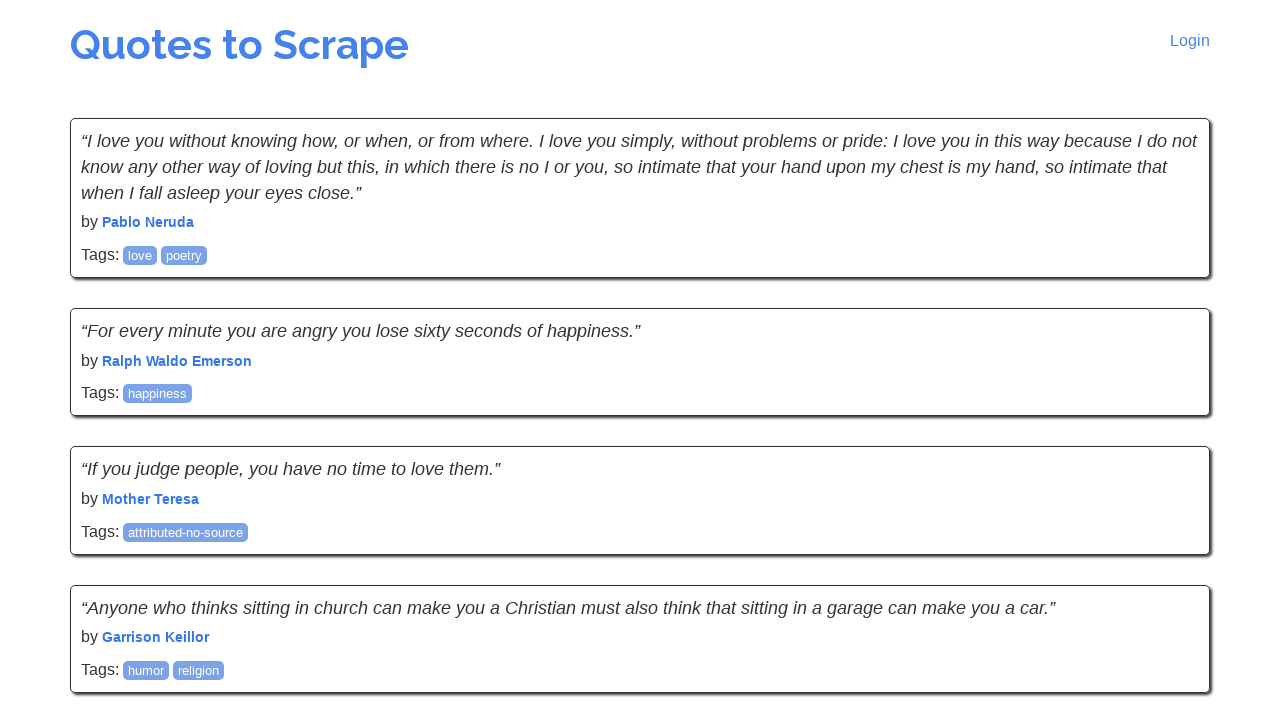

Retrieved next page URL: https://quotes.toscrape.com/js/page/4/
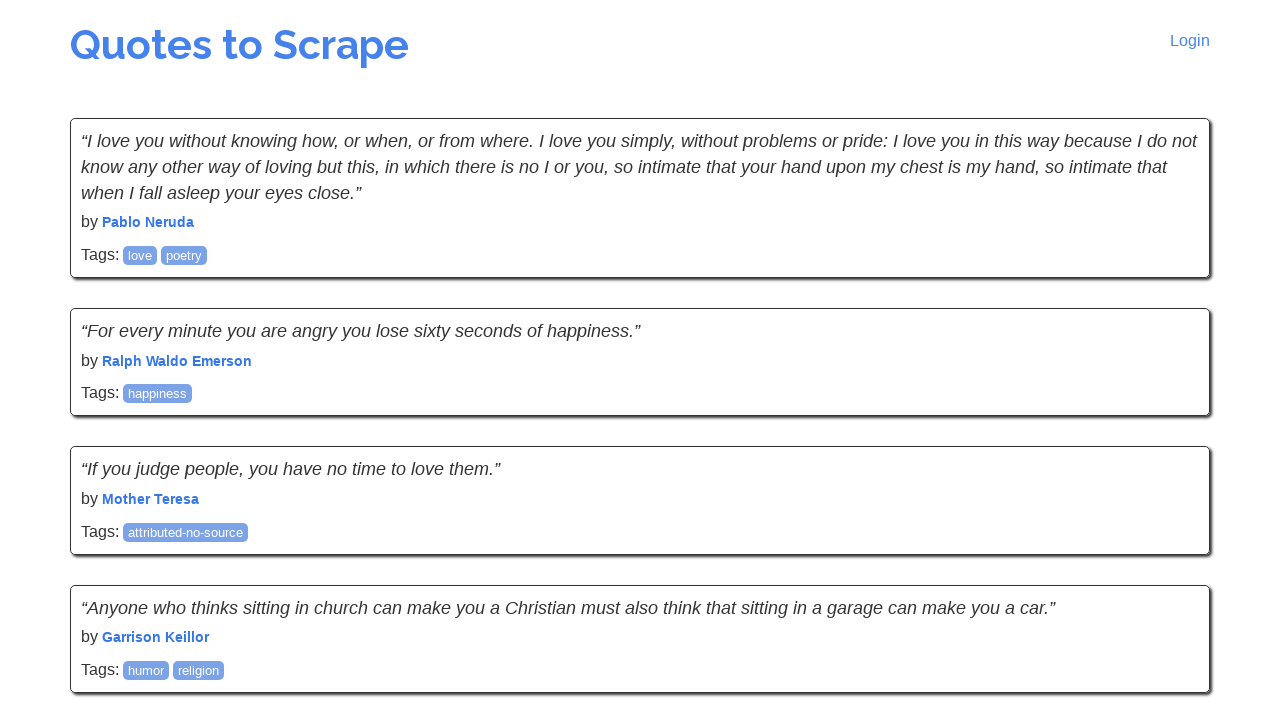

Navigated to next page: https://quotes.toscrape.com/js/page/4/
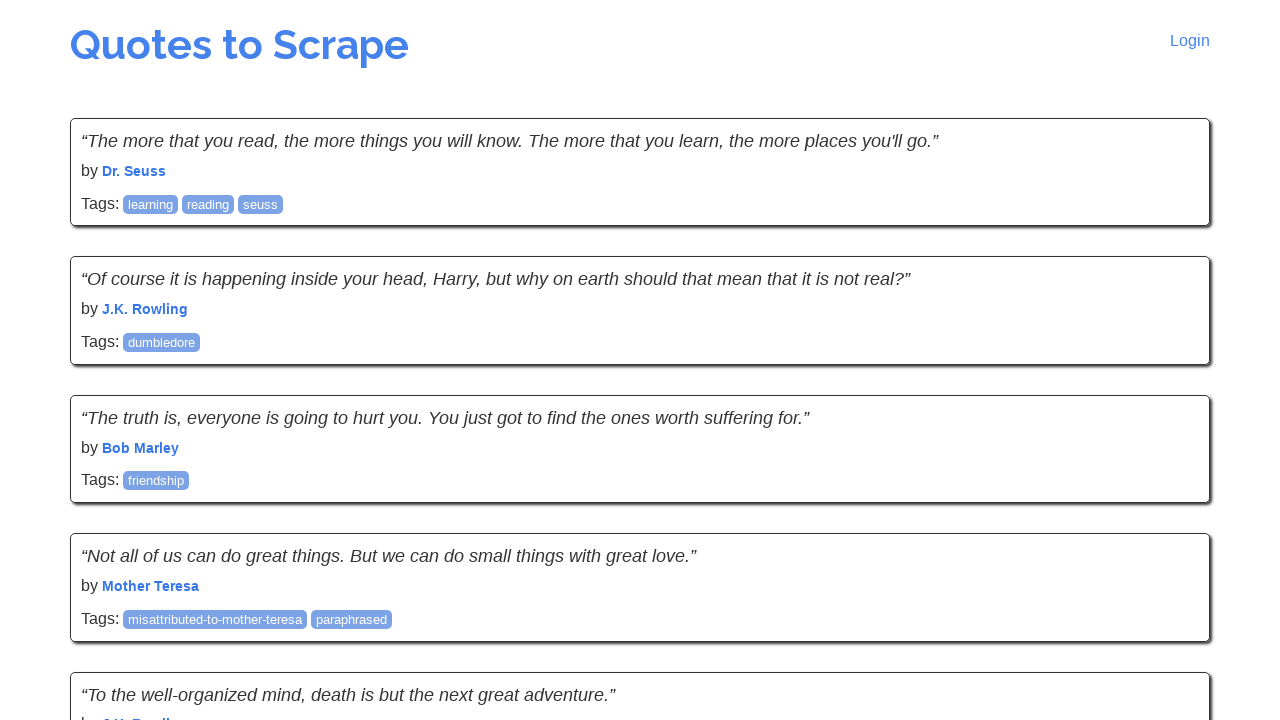

Waited for quote elements to load on current page
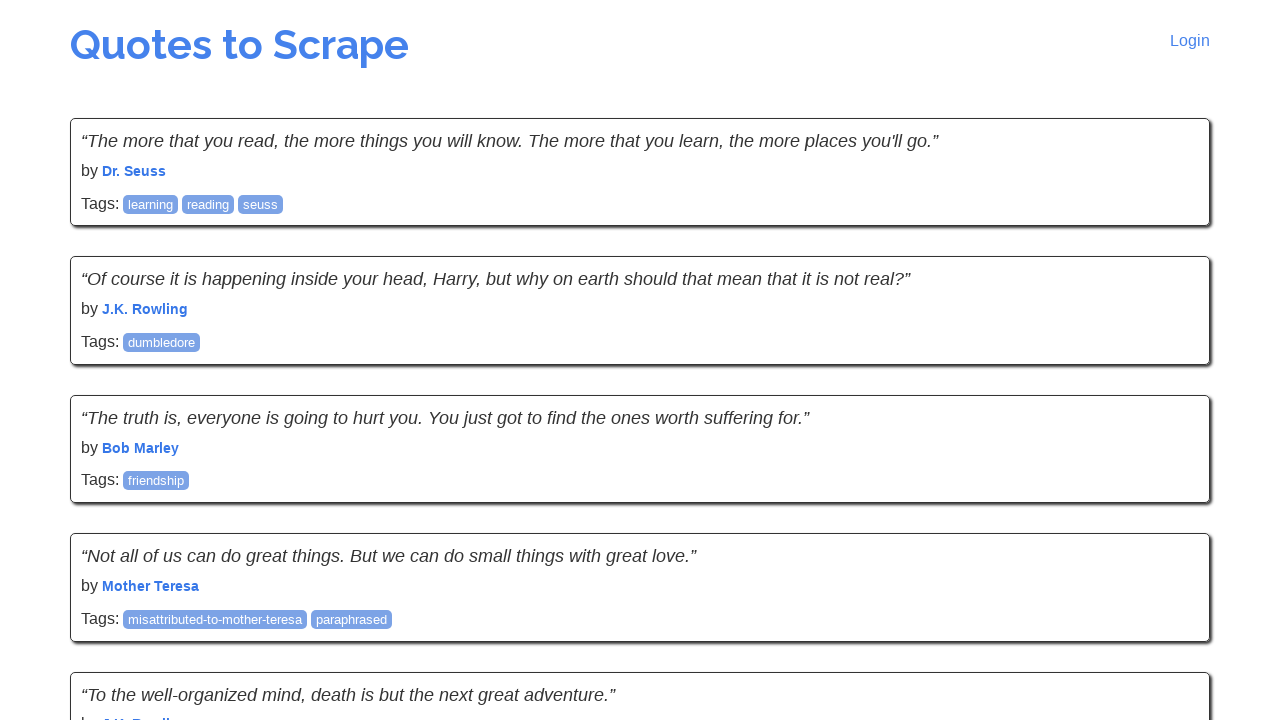

Located next page link element
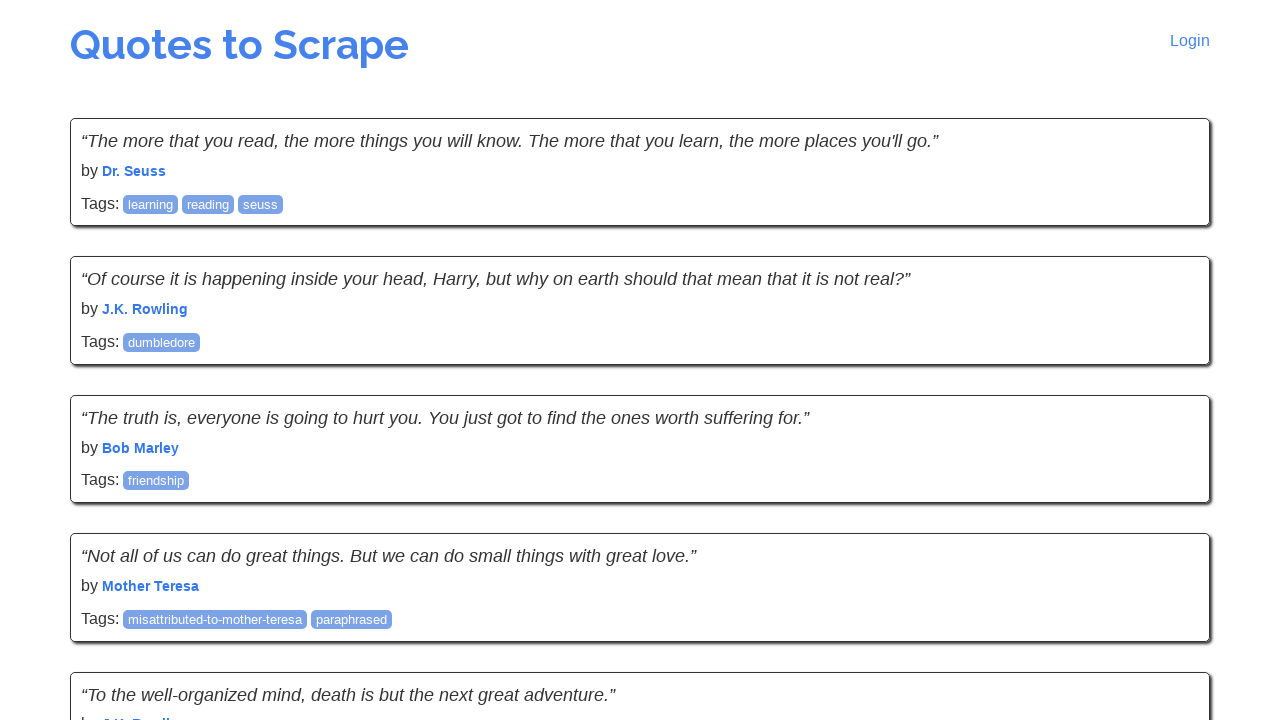

Found 10 quote(s) on current page
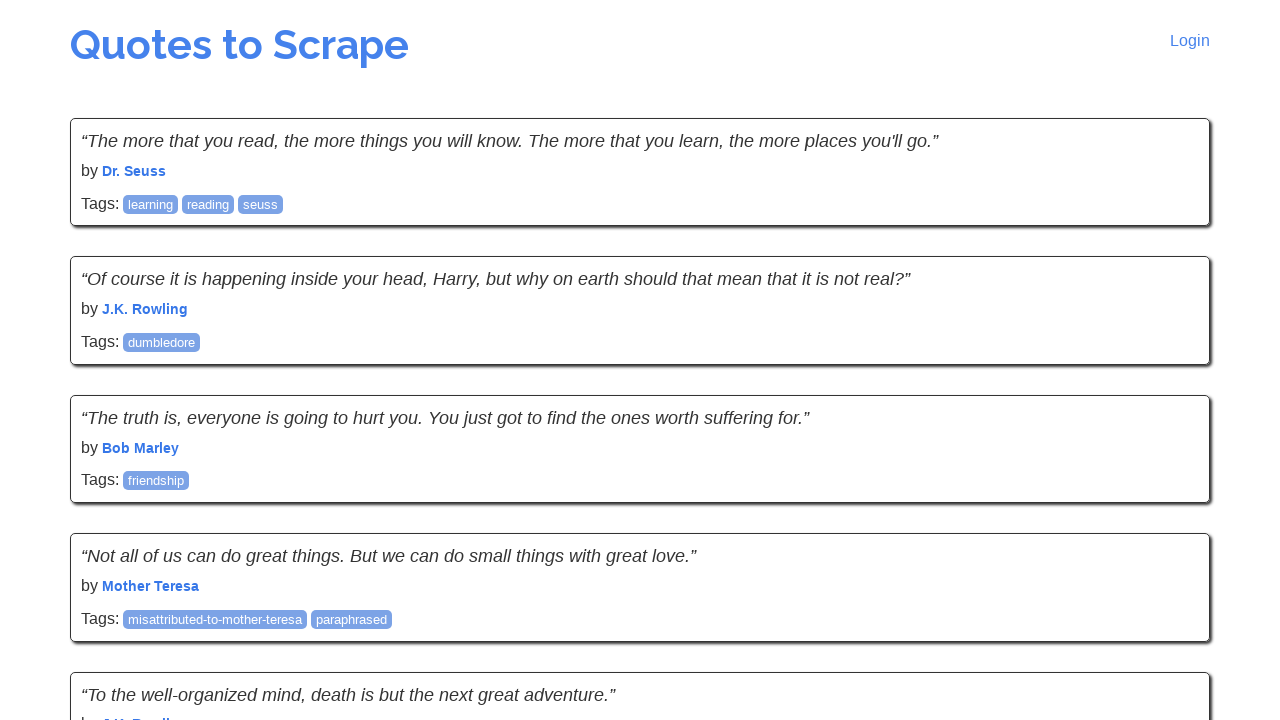

Retrieved next page URL: https://quotes.toscrape.com/js/page/5/
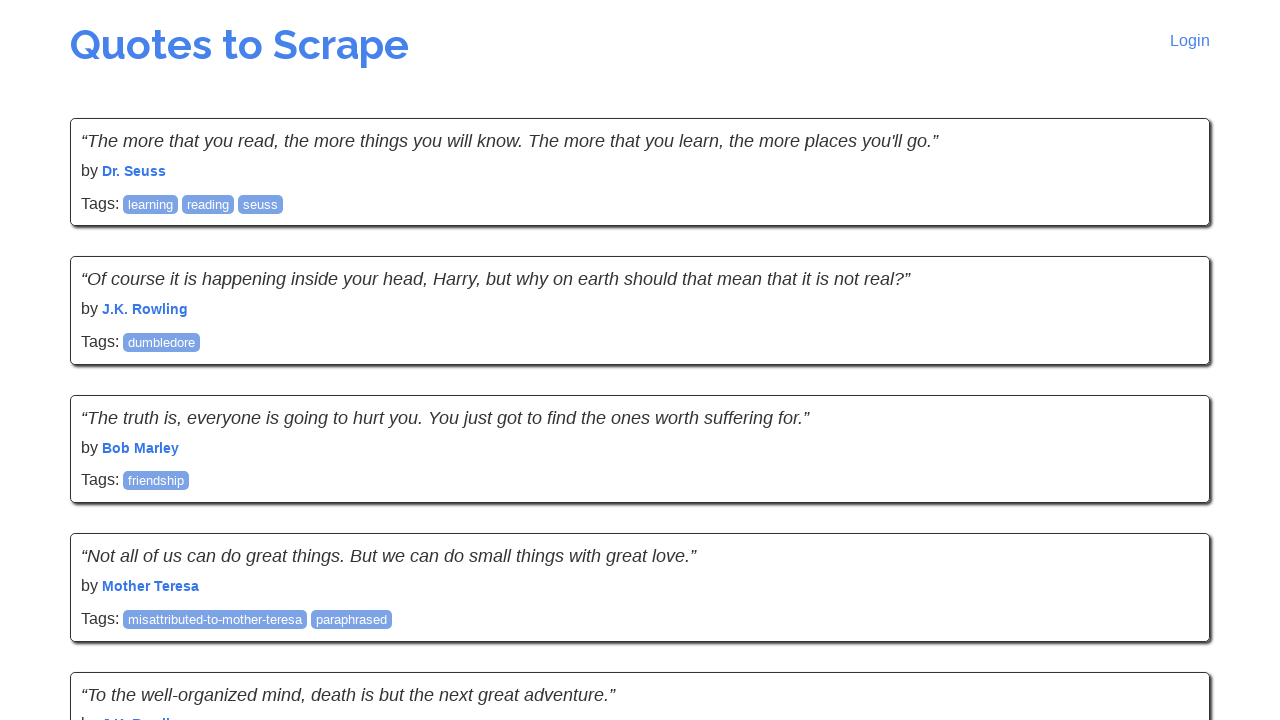

Navigated to next page: https://quotes.toscrape.com/js/page/5/
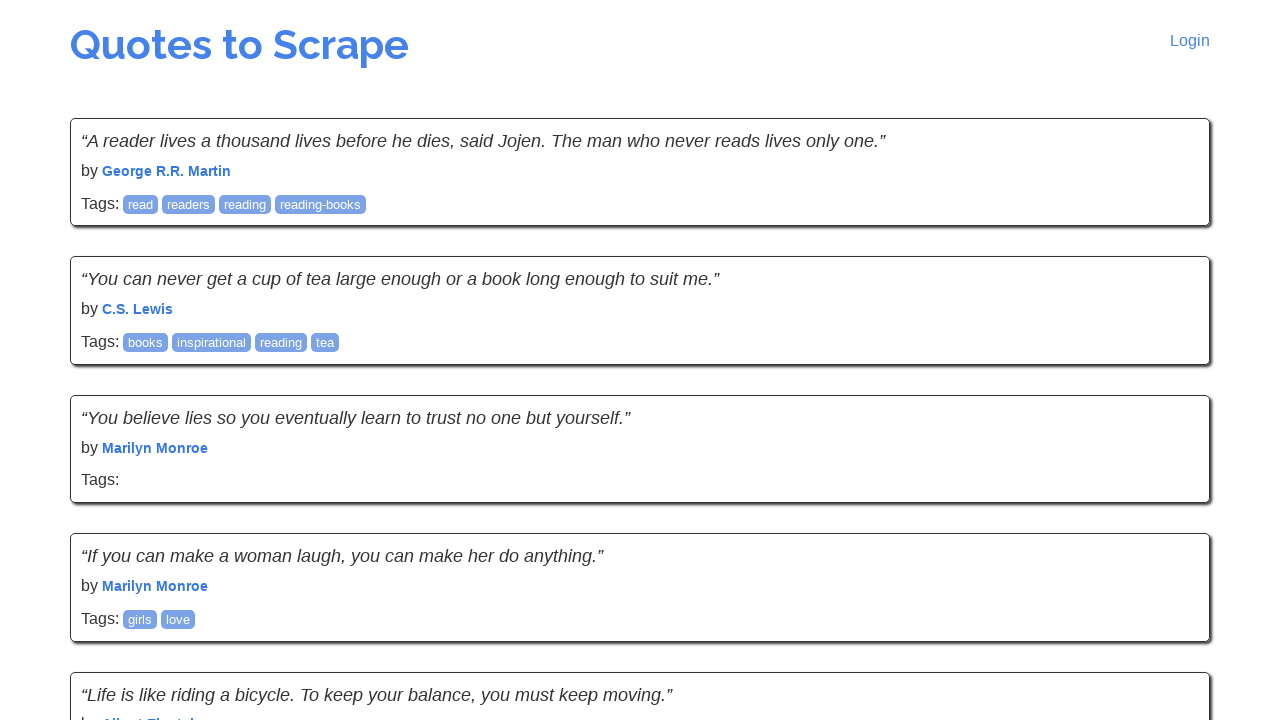

Waited for quote elements to load on current page
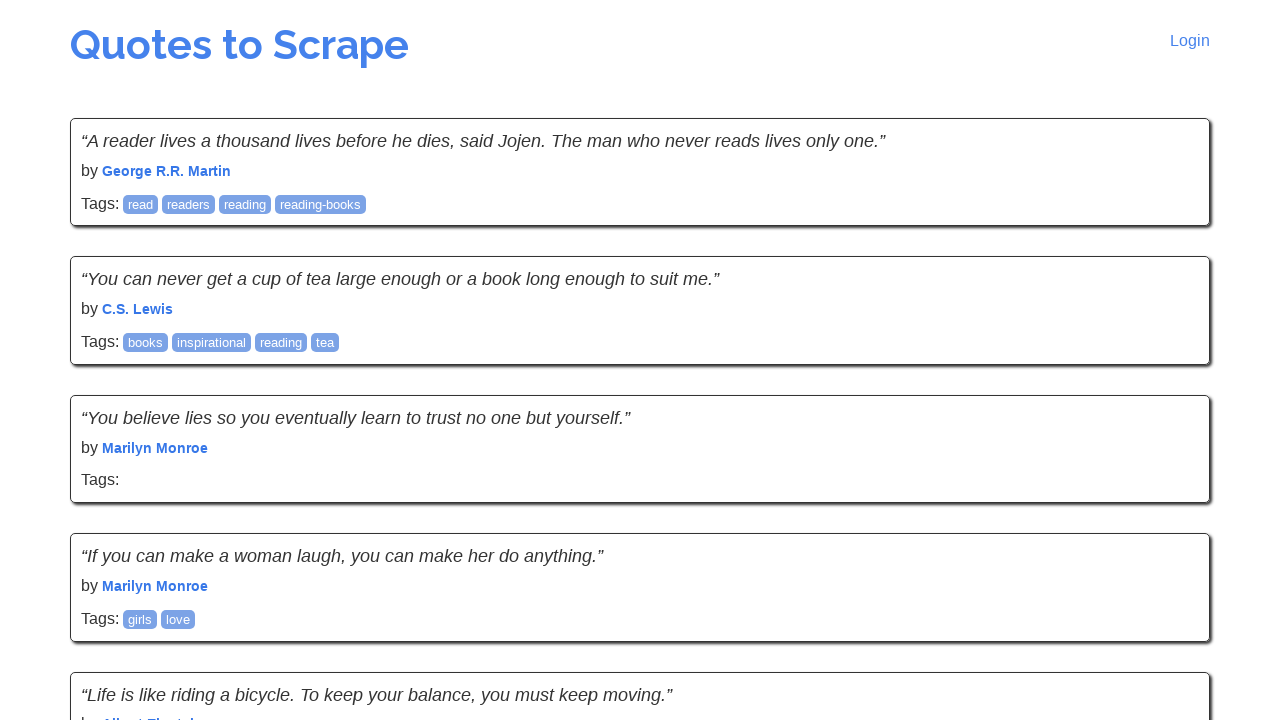

Located next page link element
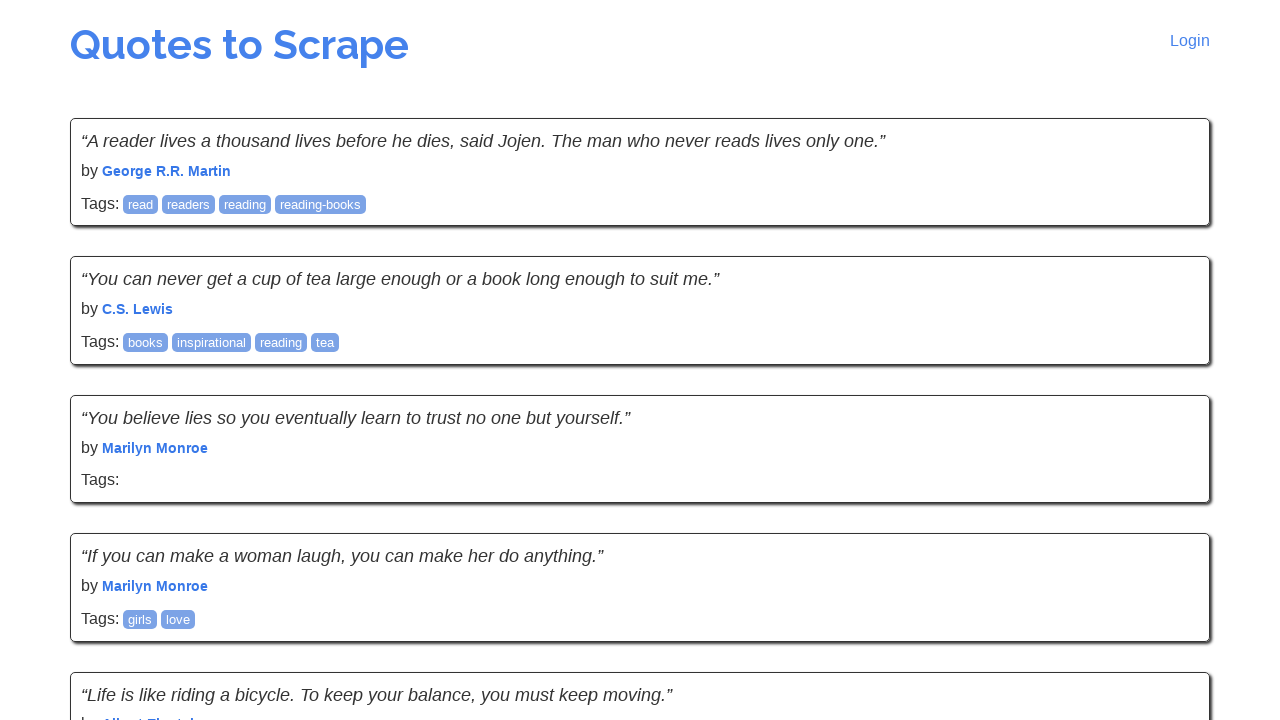

Found 10 quote(s) on current page
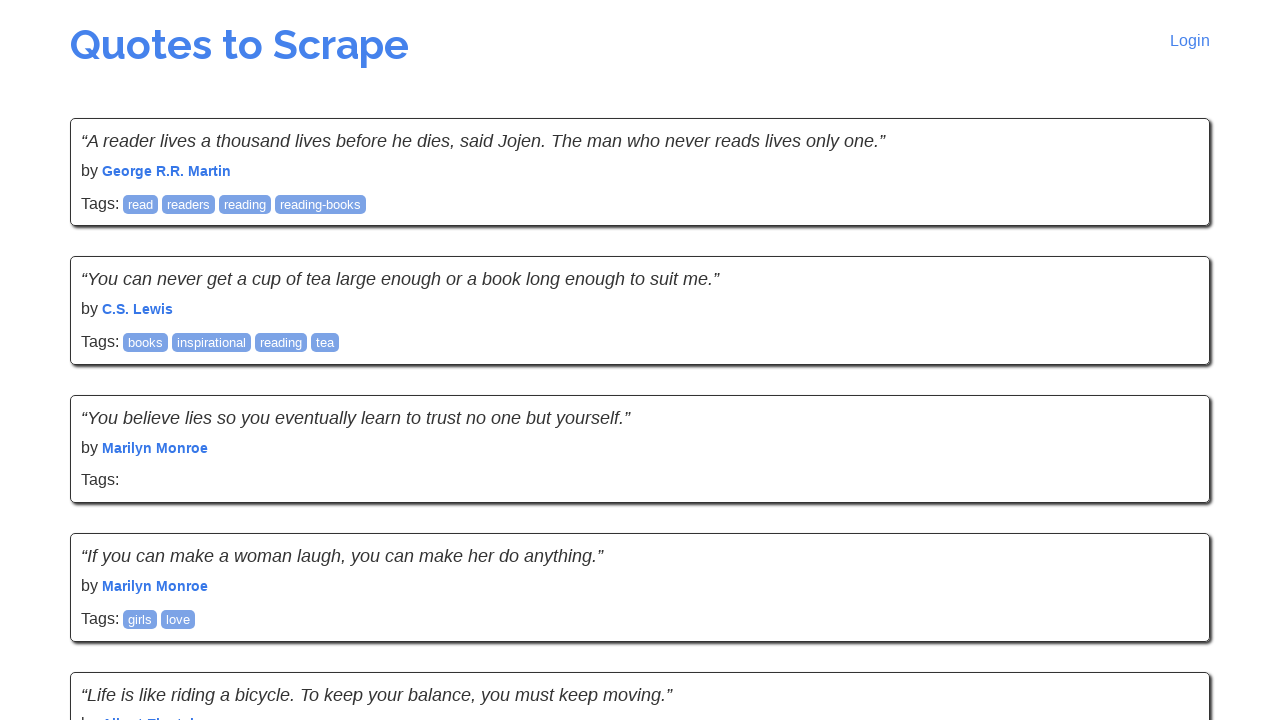

Retrieved next page URL: https://quotes.toscrape.com/js/page/6/
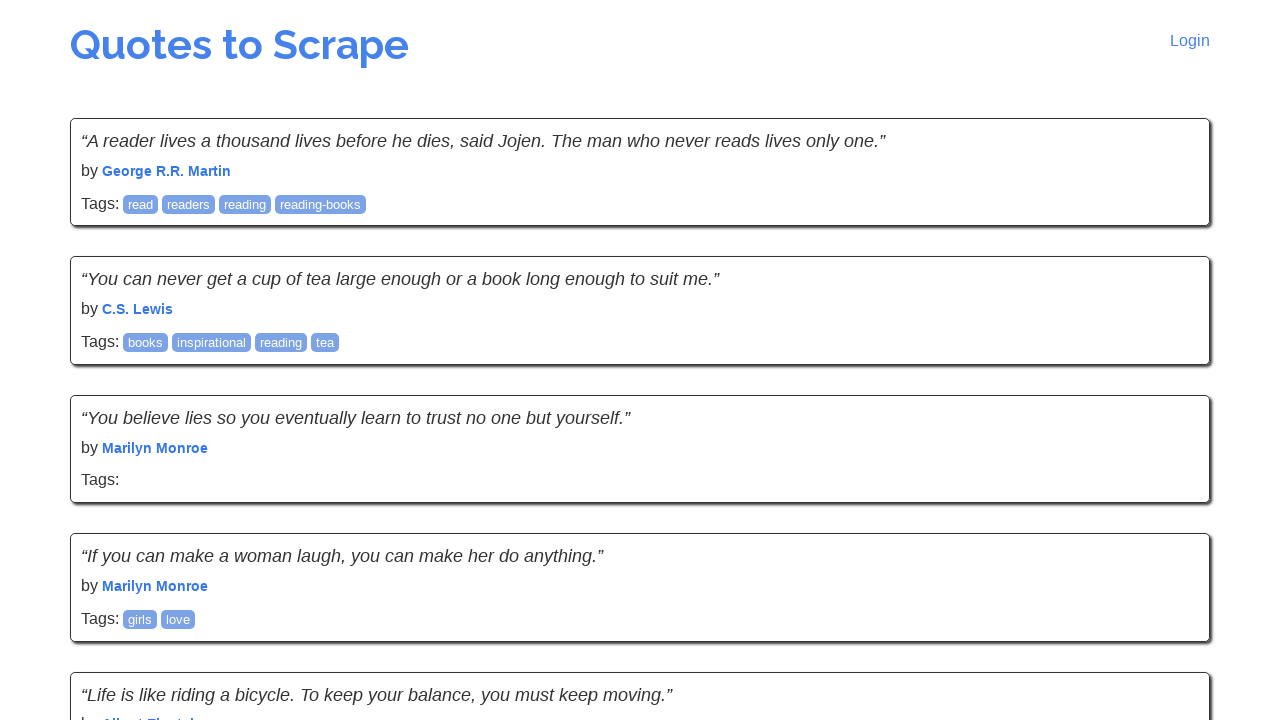

Navigated to next page: https://quotes.toscrape.com/js/page/6/
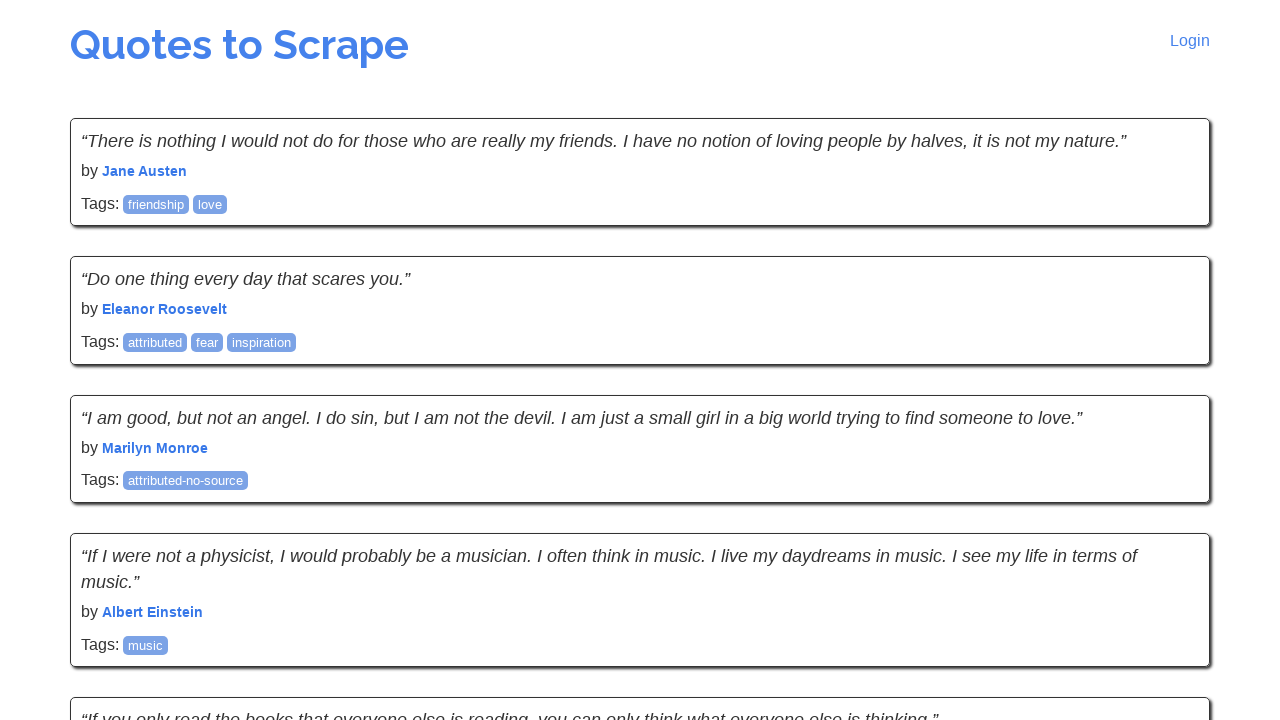

Waited for quote elements to load on current page
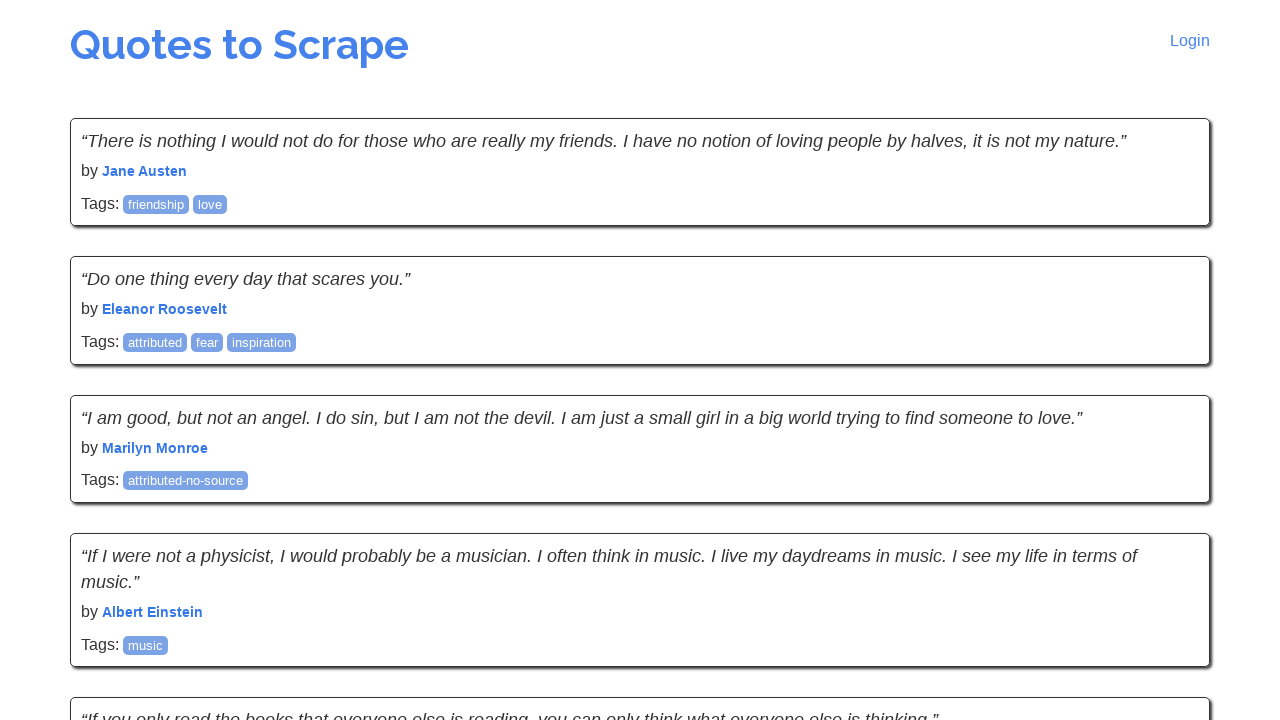

Located next page link element
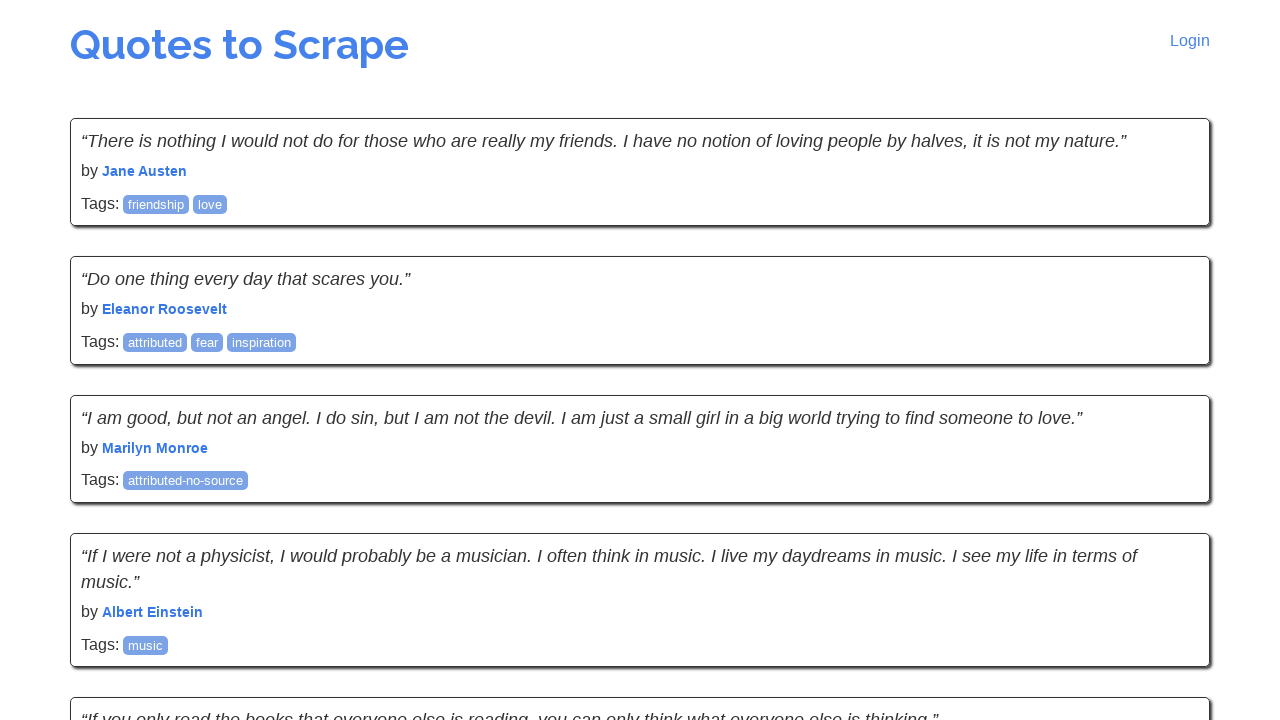

Found 10 quote(s) on current page
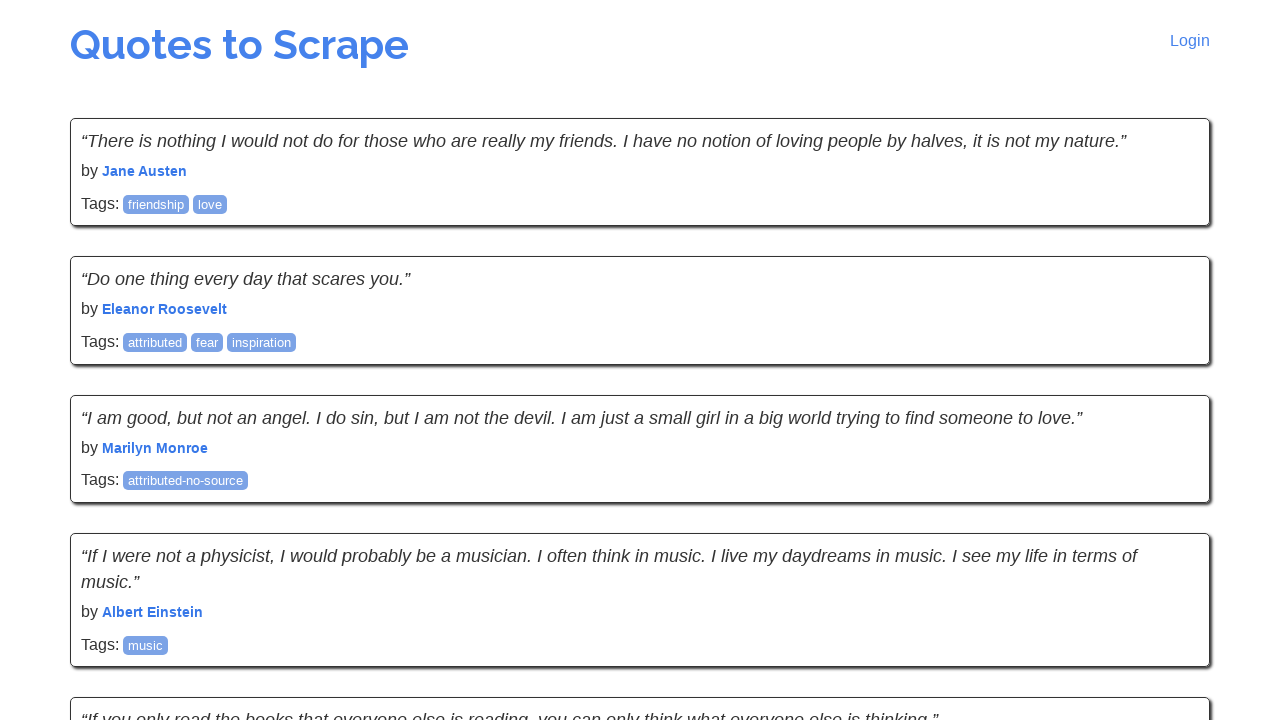

Retrieved next page URL: https://quotes.toscrape.com/js/page/7/
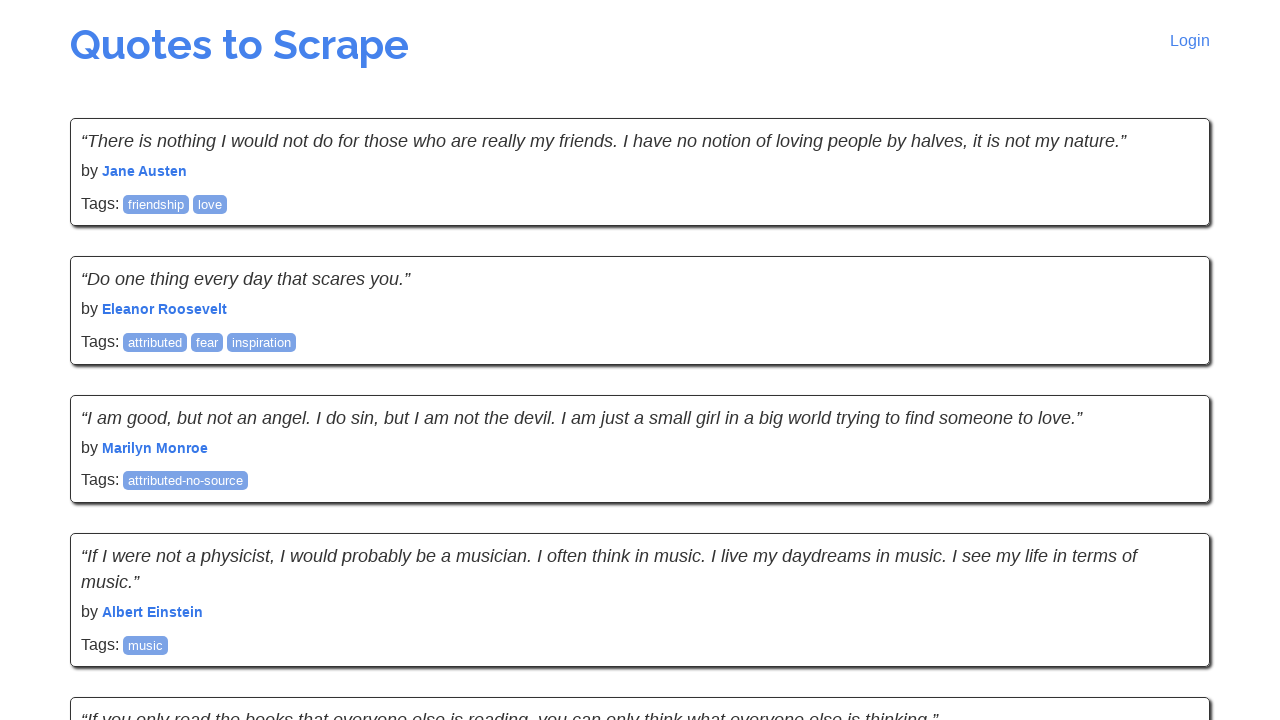

Navigated to next page: https://quotes.toscrape.com/js/page/7/
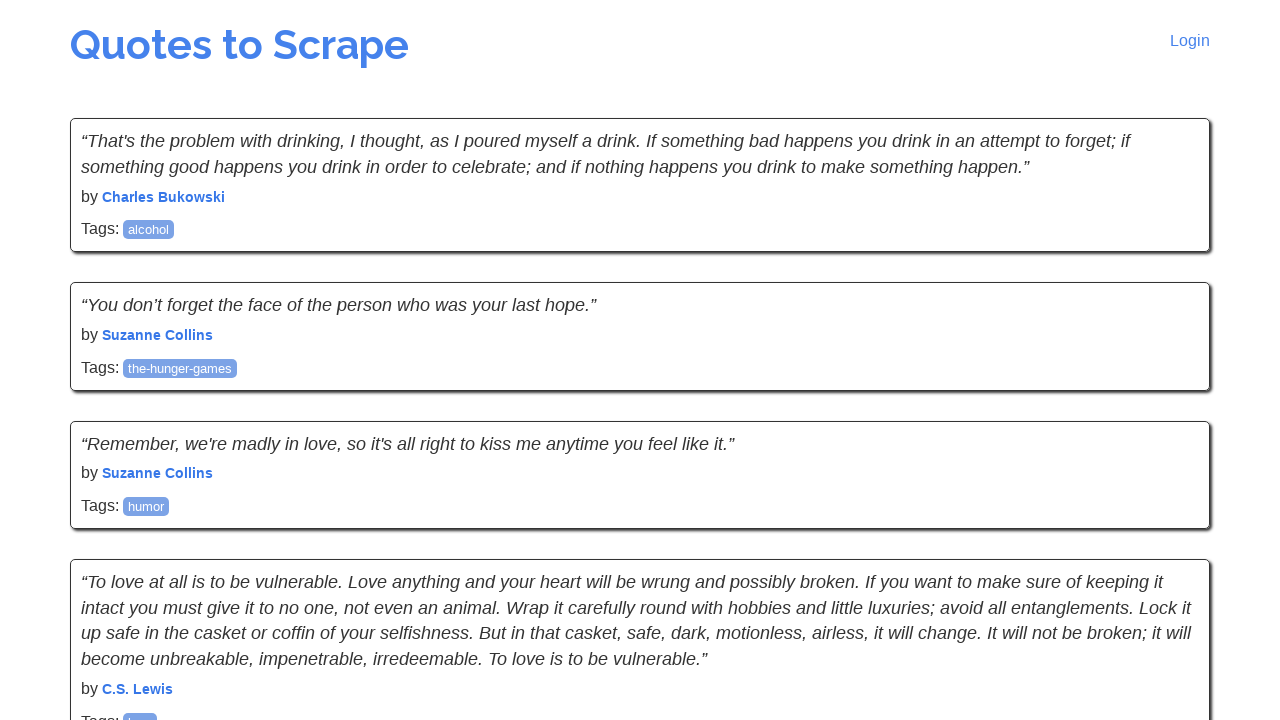

Waited for quote elements to load on current page
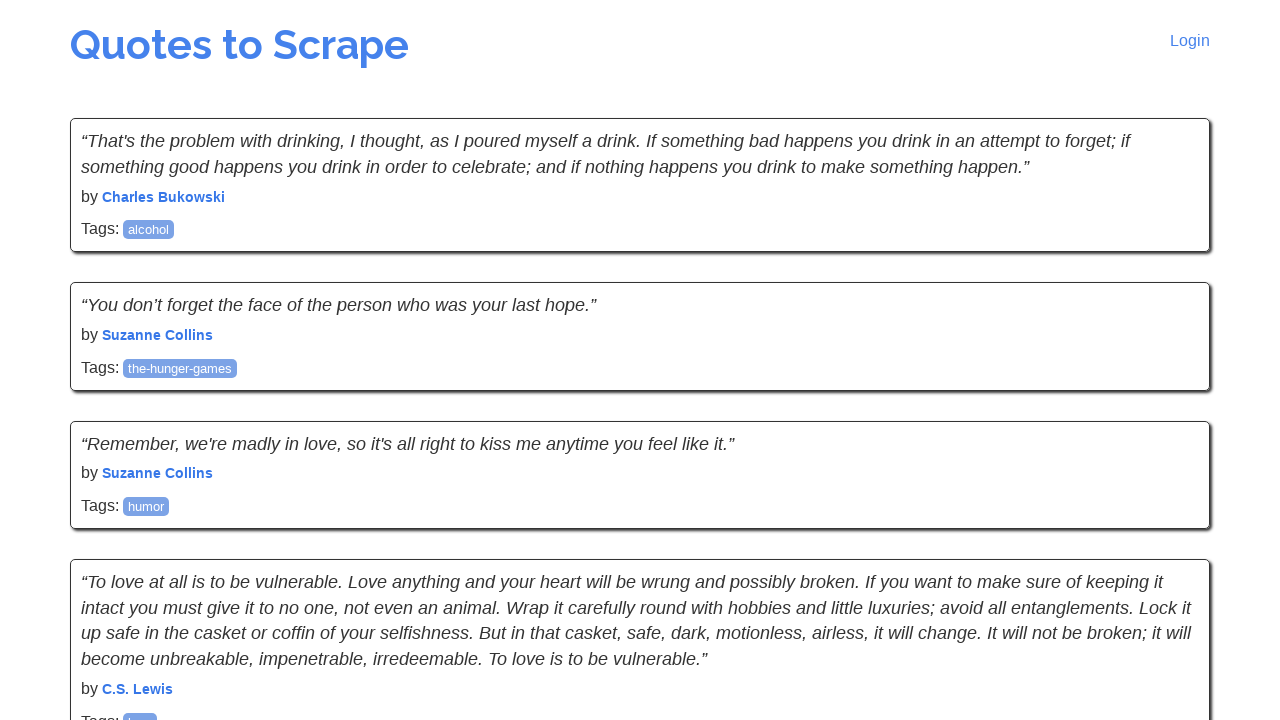

Located next page link element
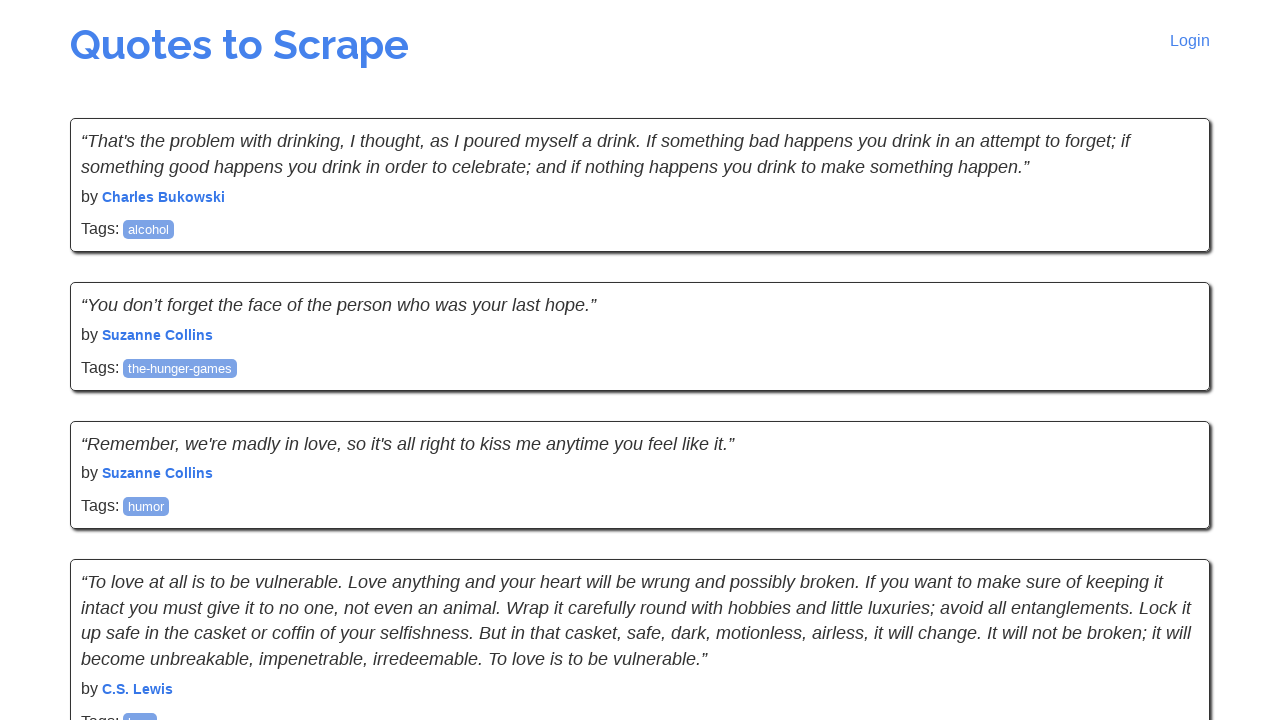

Found 10 quote(s) on current page
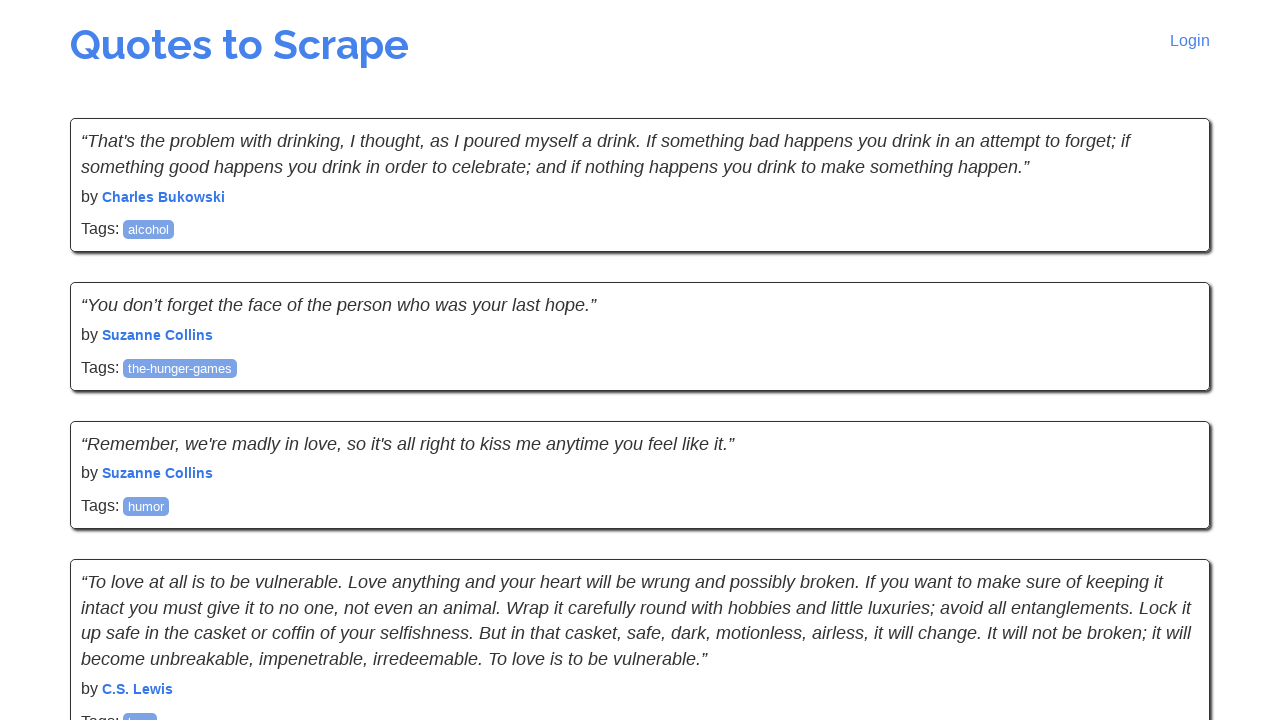

Retrieved next page URL: https://quotes.toscrape.com/js/page/8/
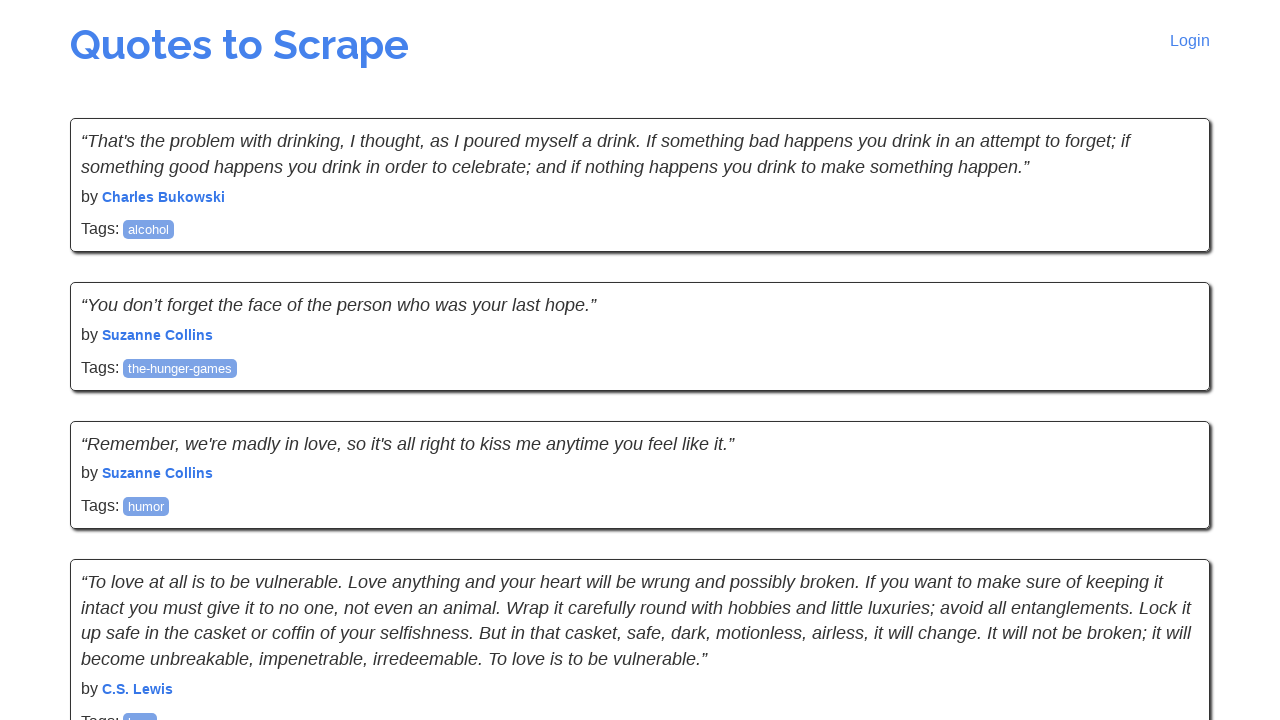

Navigated to next page: https://quotes.toscrape.com/js/page/8/
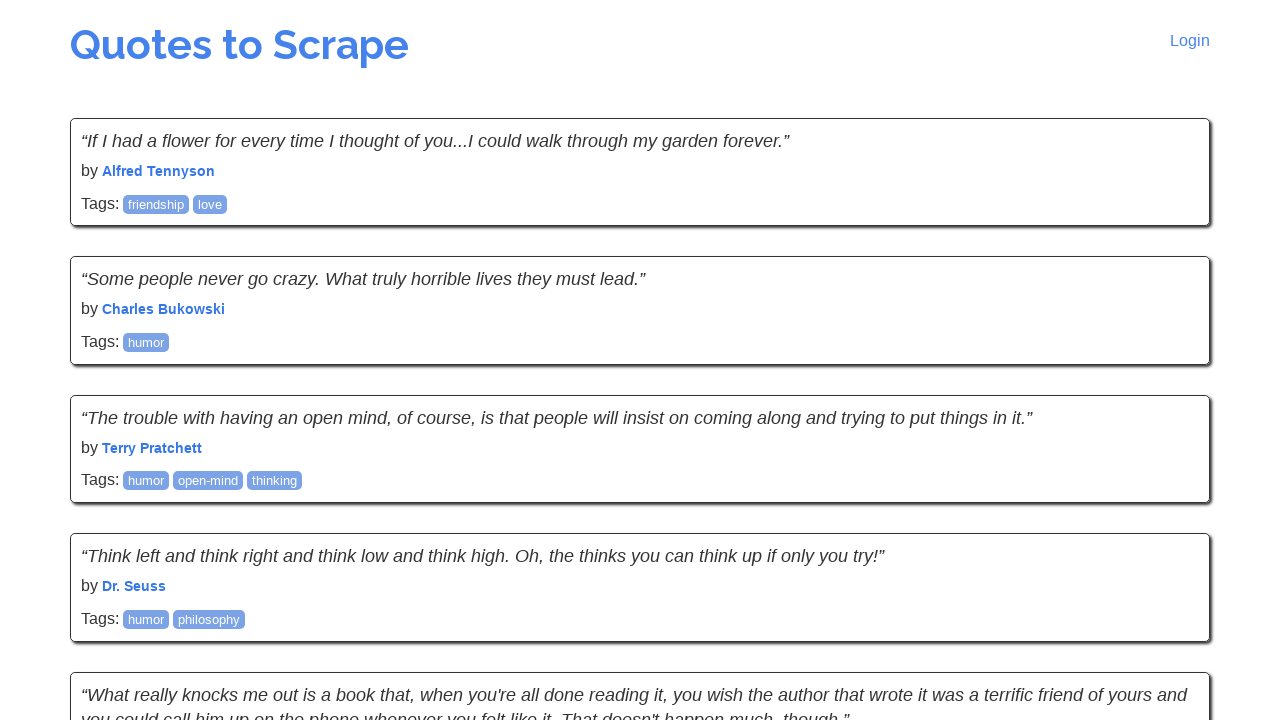

Waited for quote elements to load on current page
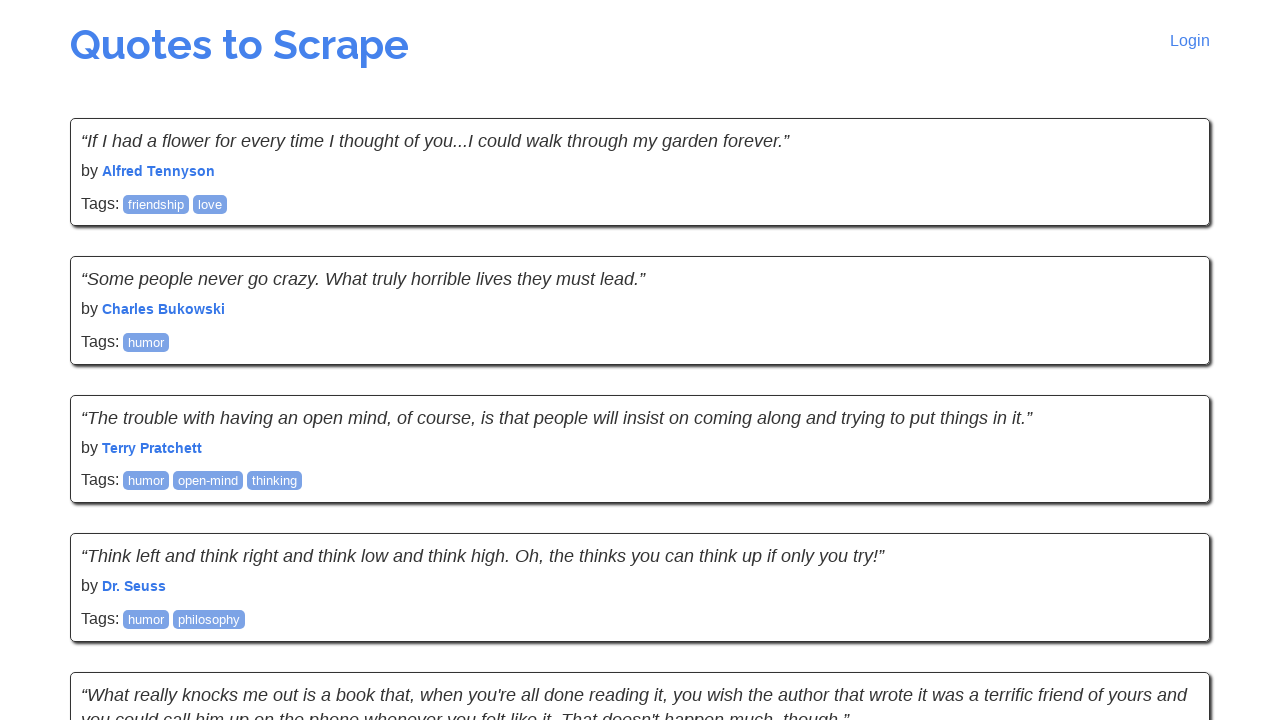

Located next page link element
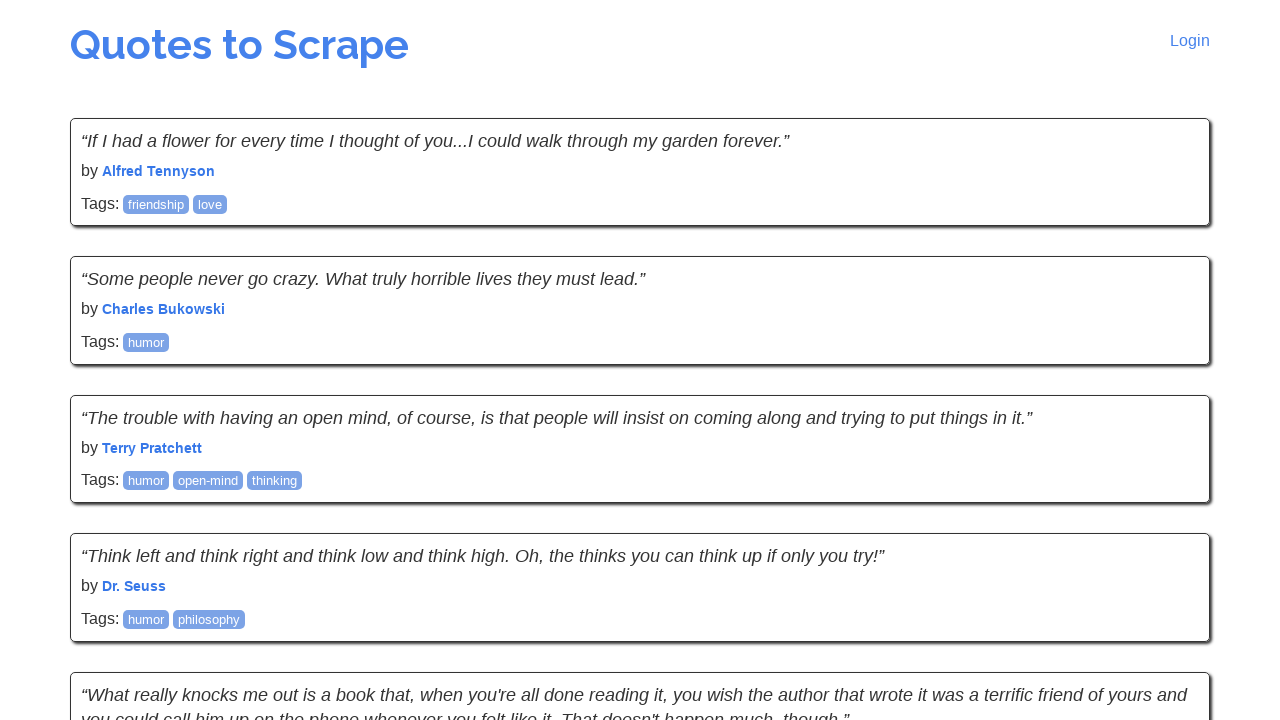

Found 10 quote(s) on current page
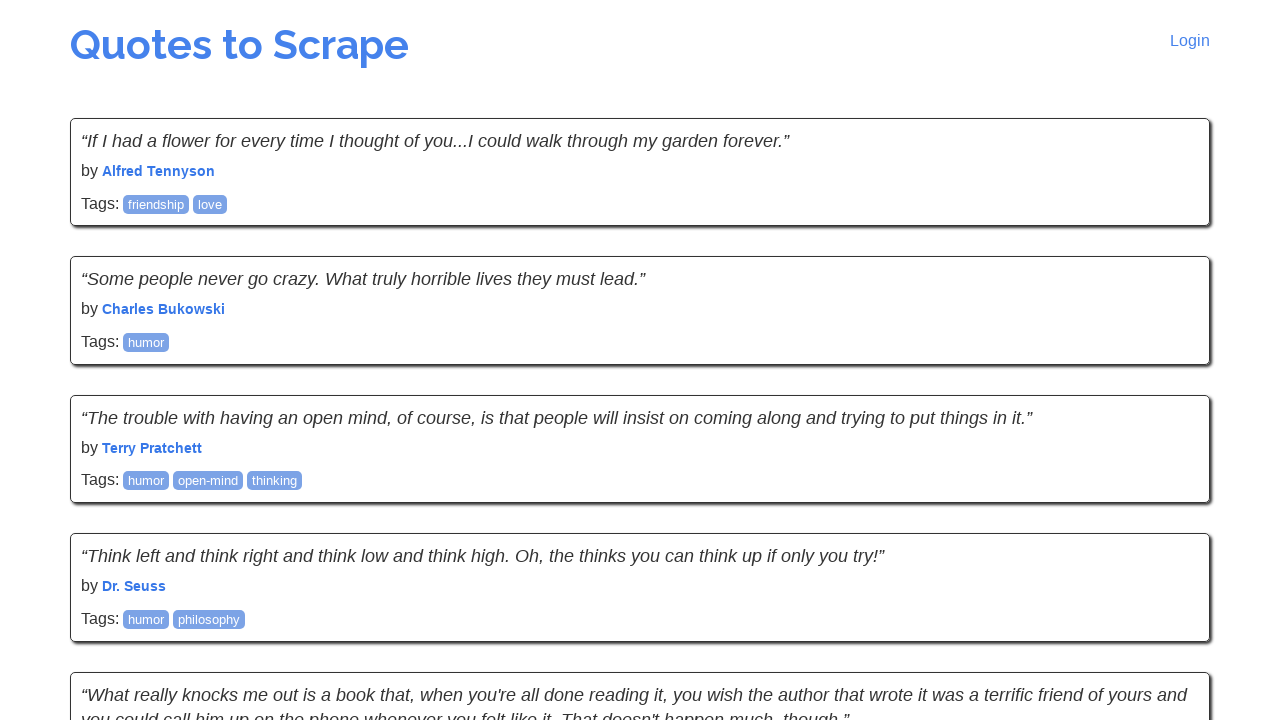

Retrieved next page URL: https://quotes.toscrape.com/js/page/9/
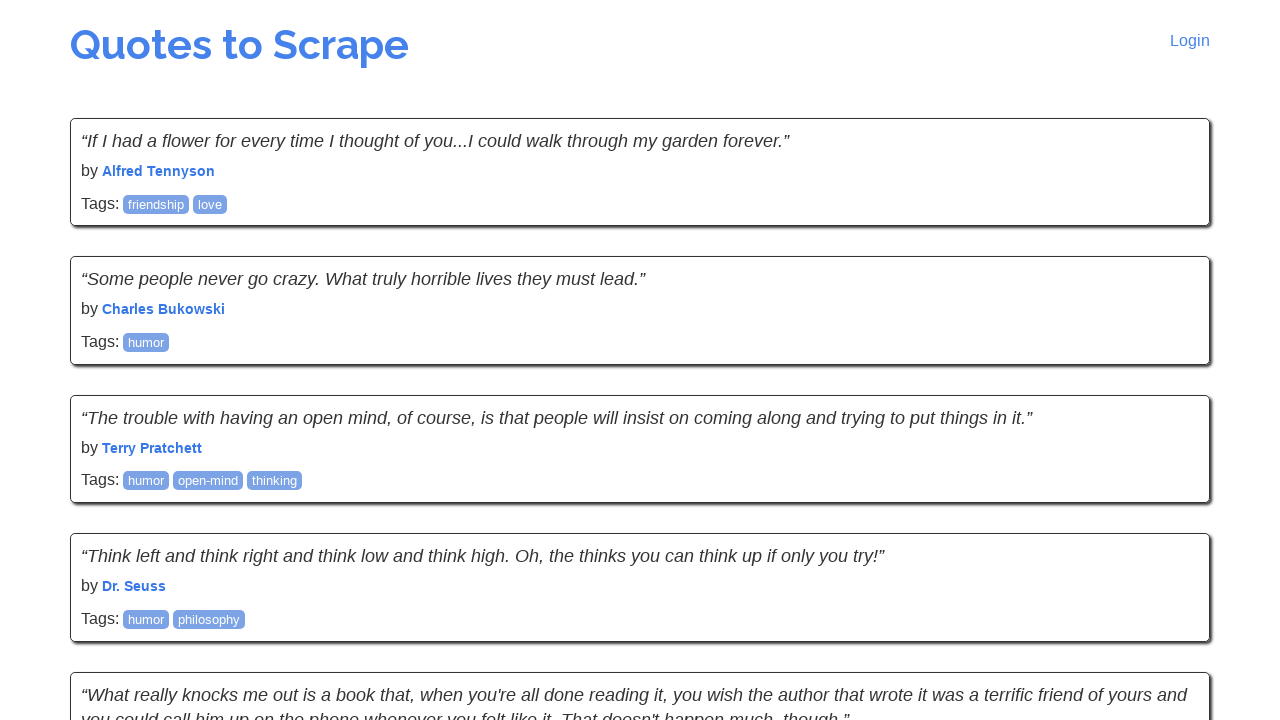

Navigated to next page: https://quotes.toscrape.com/js/page/9/
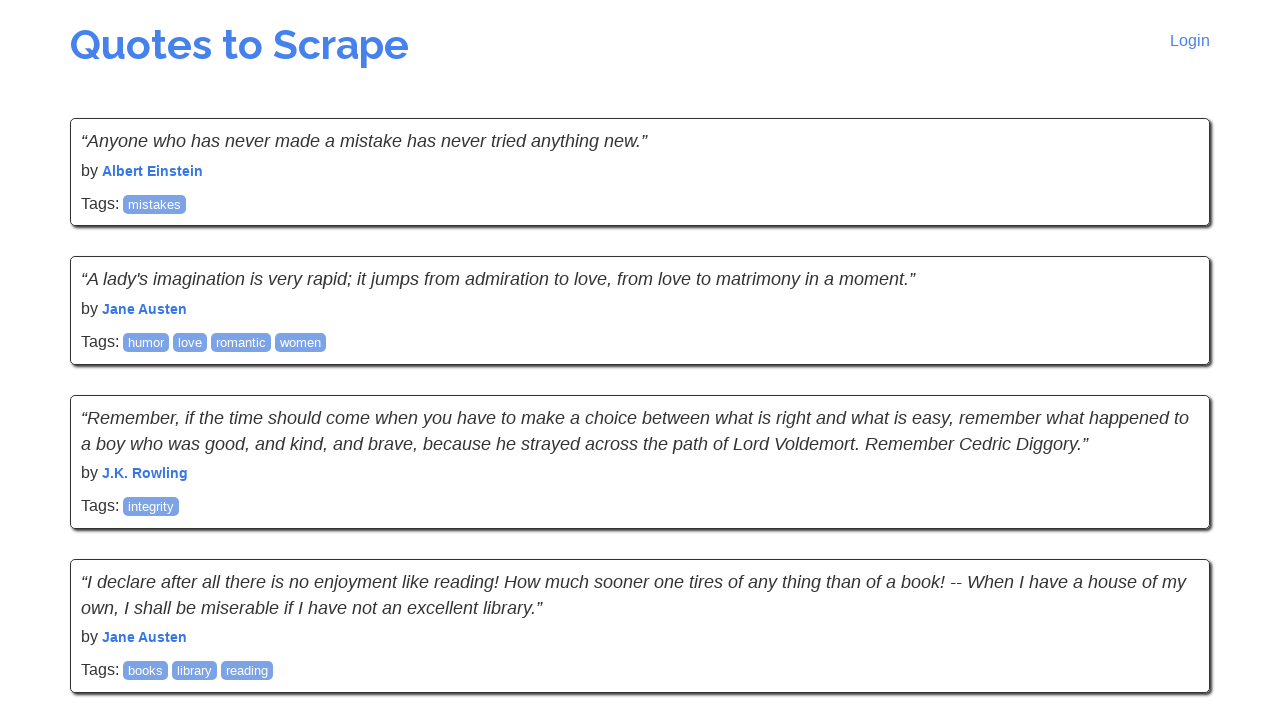

Waited for quote elements to load on current page
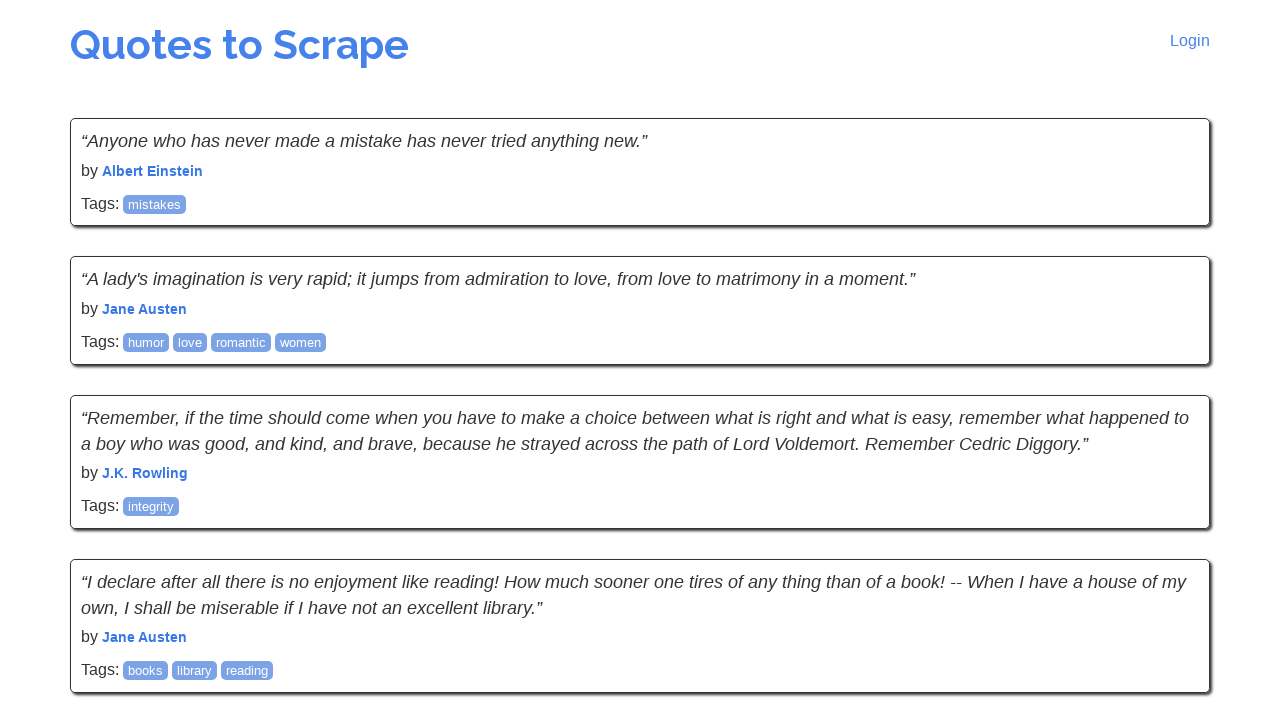

Located next page link element
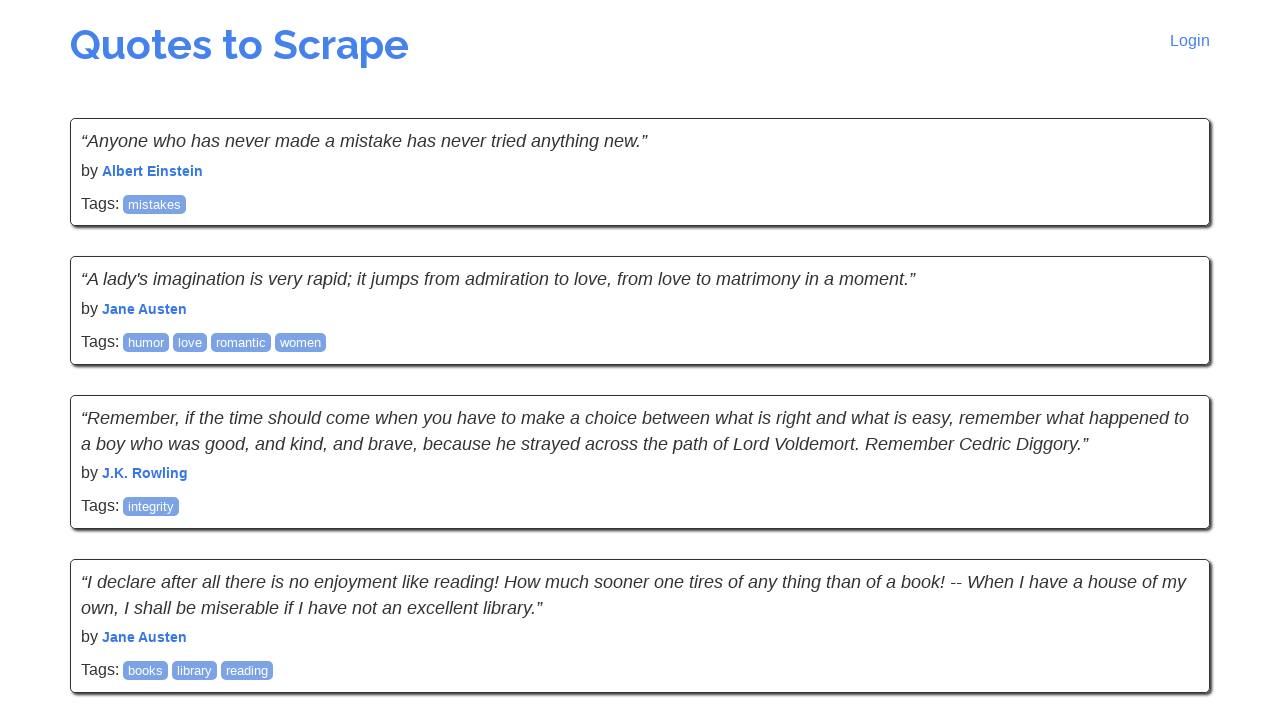

Found 10 quote(s) on current page
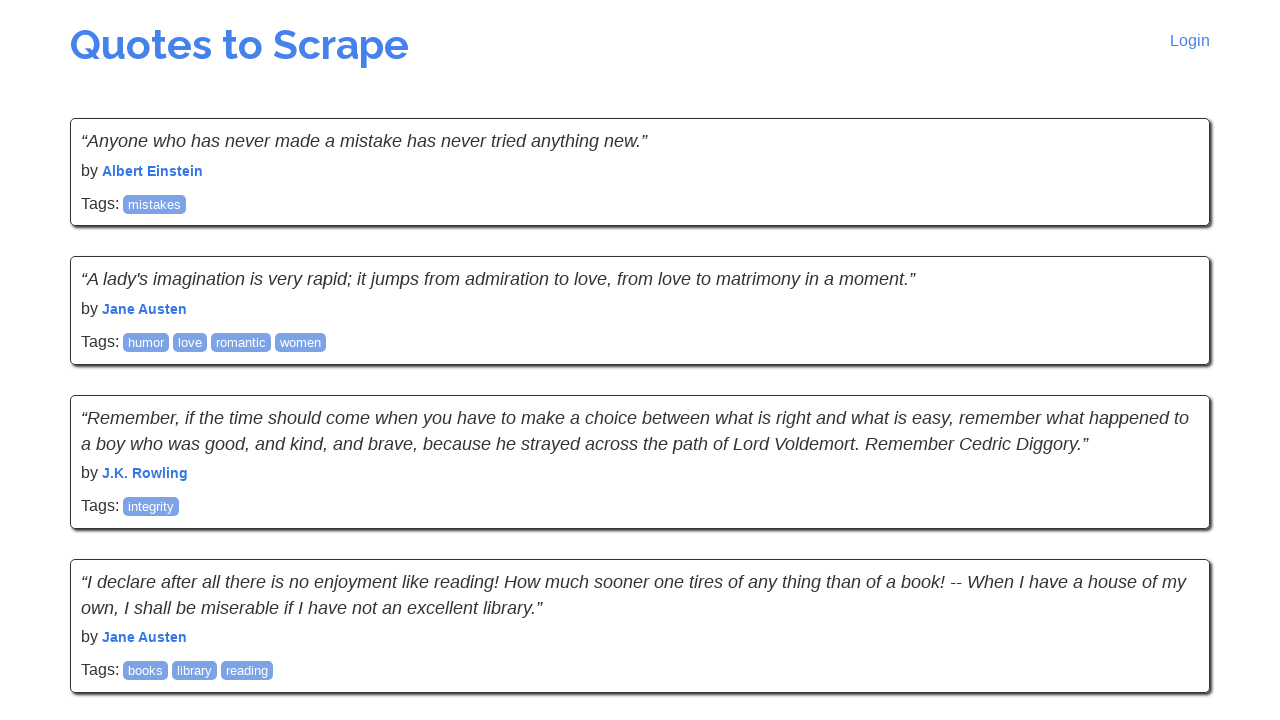

Retrieved next page URL: https://quotes.toscrape.com/js/page/10/
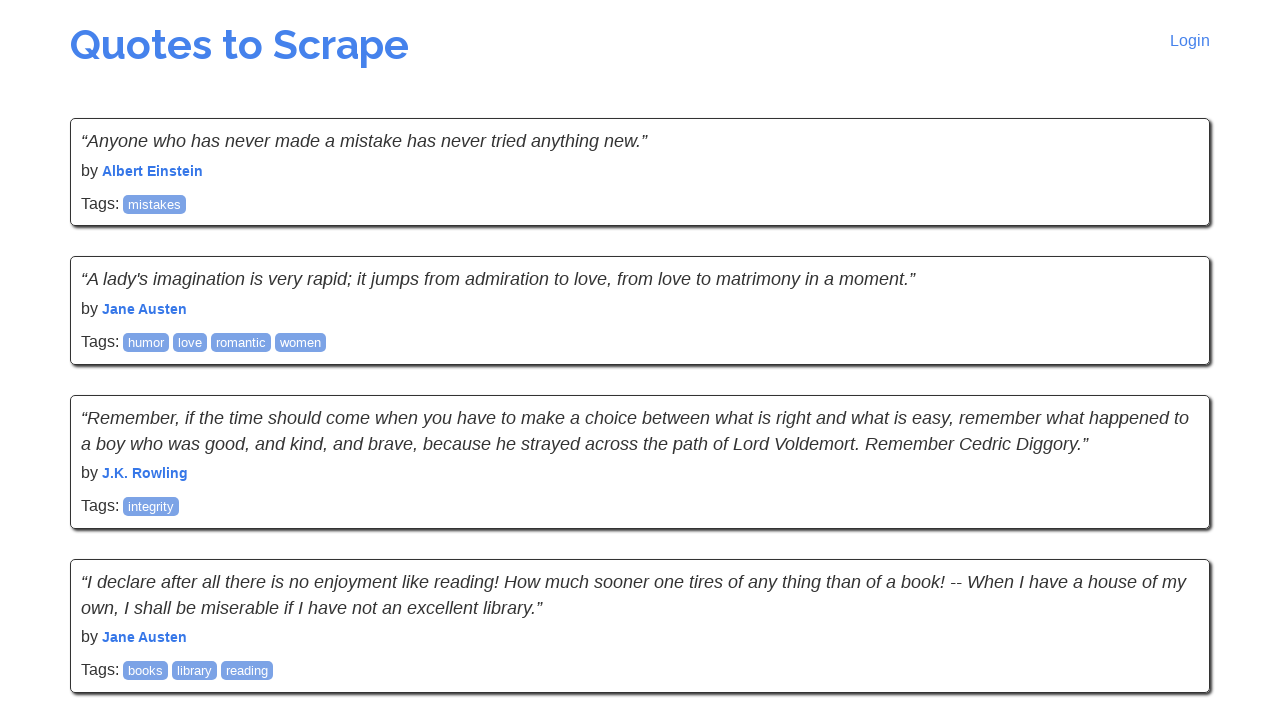

Navigated to next page: https://quotes.toscrape.com/js/page/10/
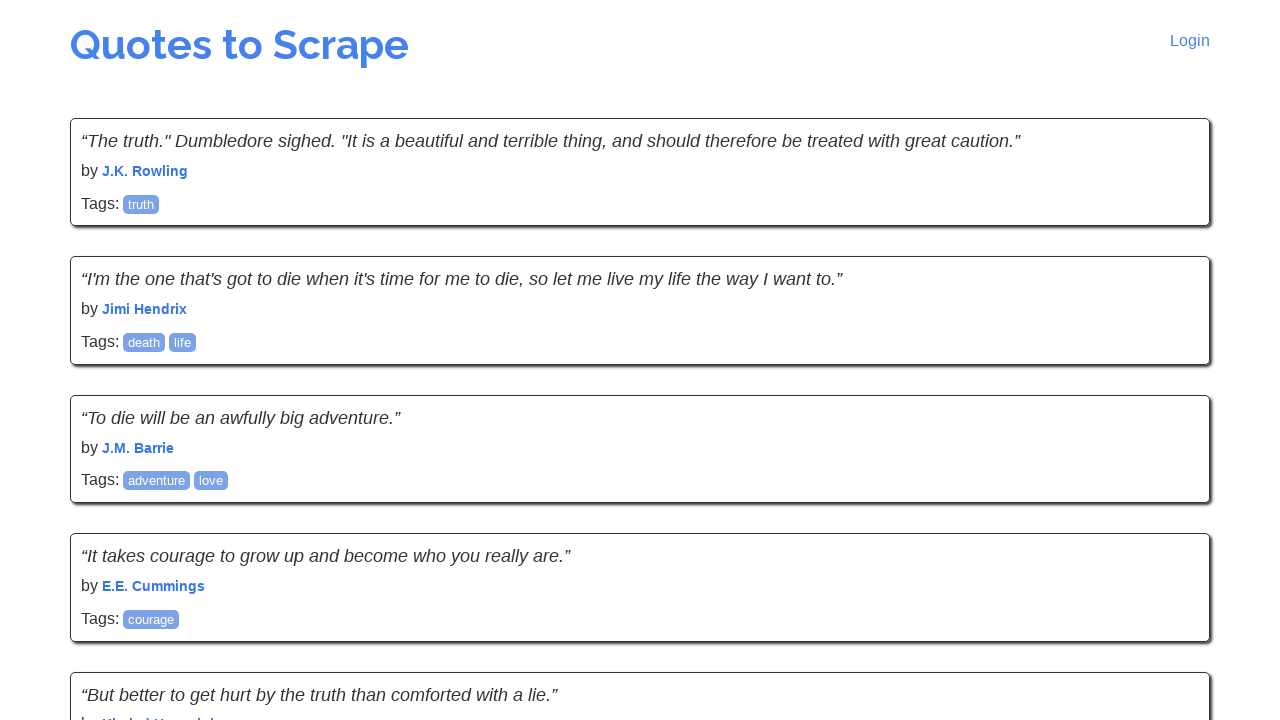

Waited for quote elements to load on current page
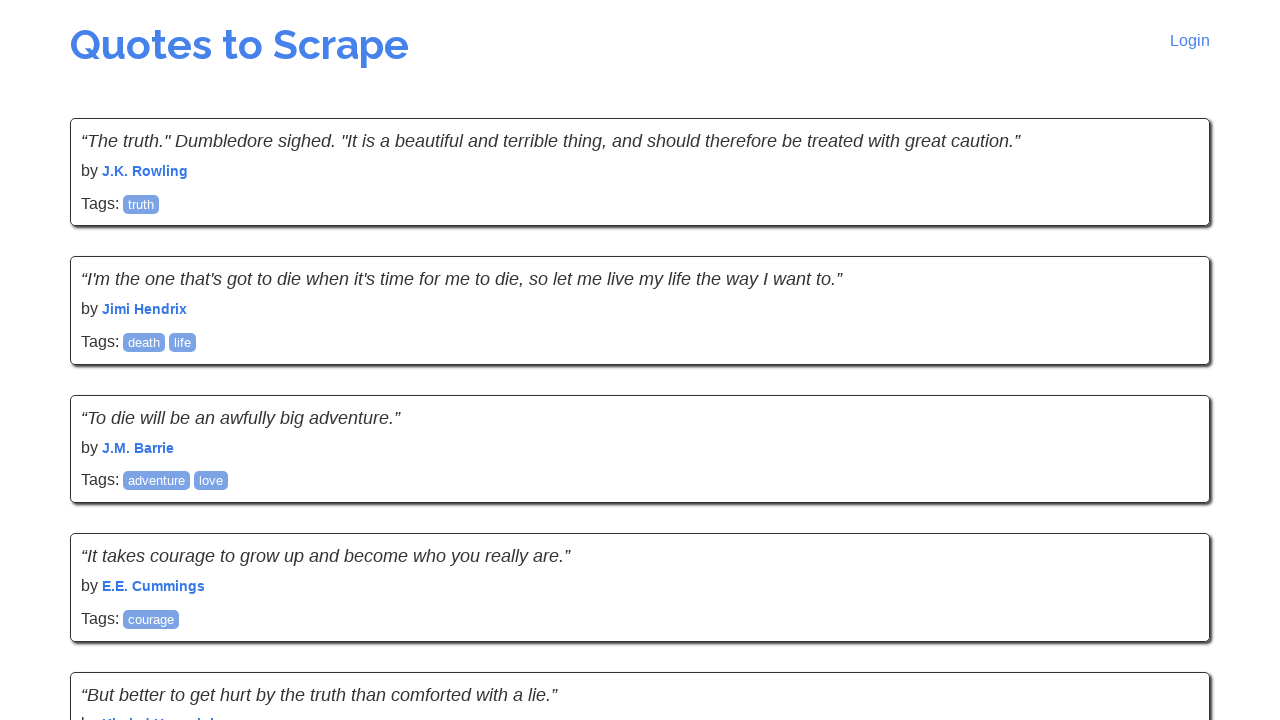

Located next page link element
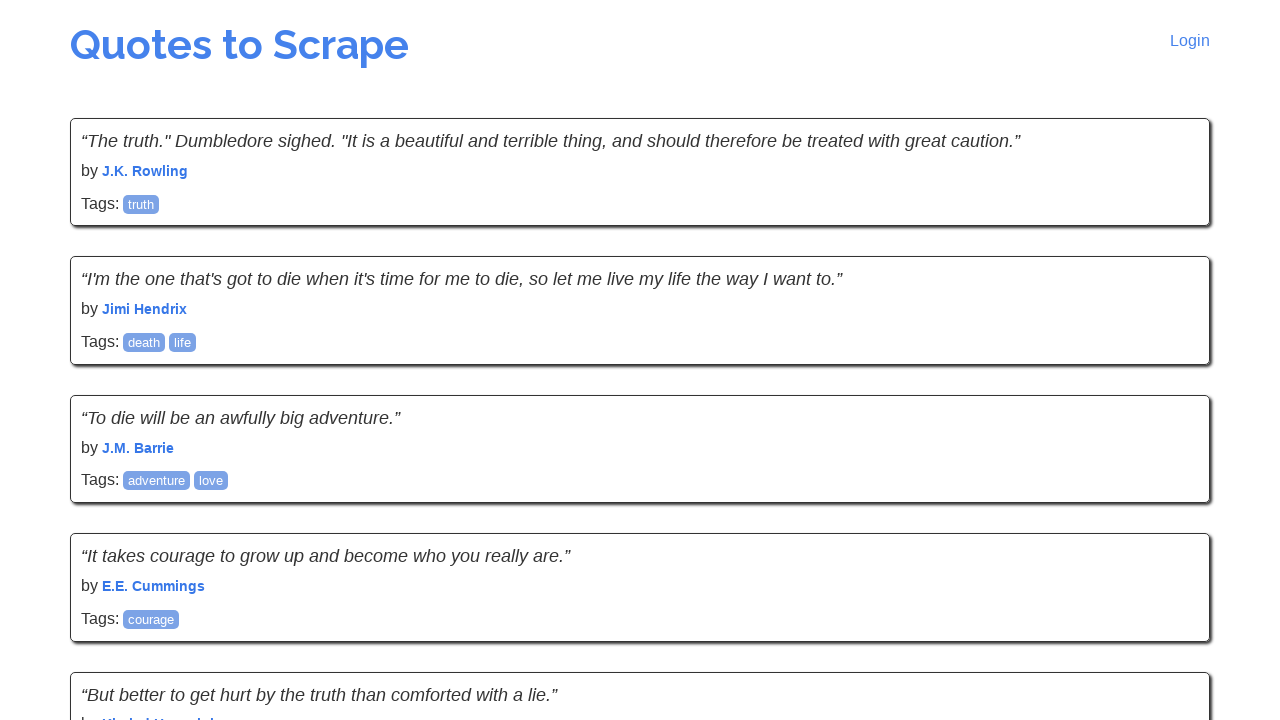

Found 10 quote(s) on current page
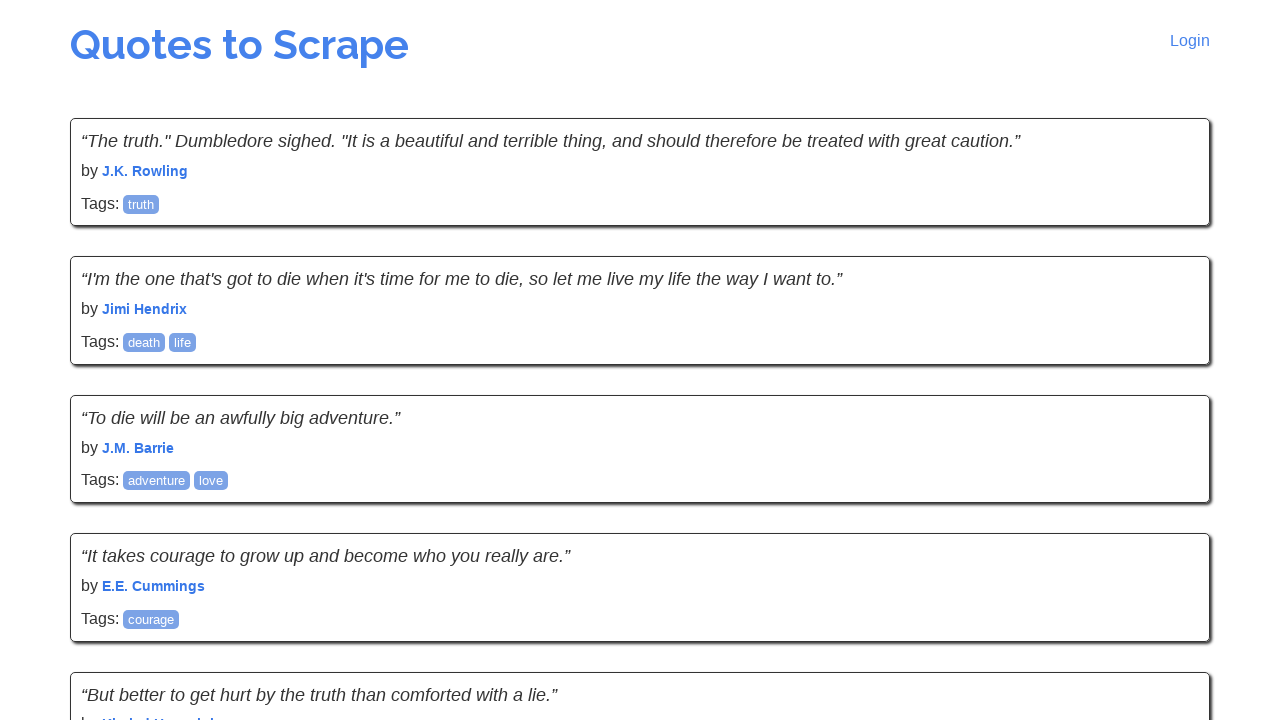

No next page link found - reached the last page
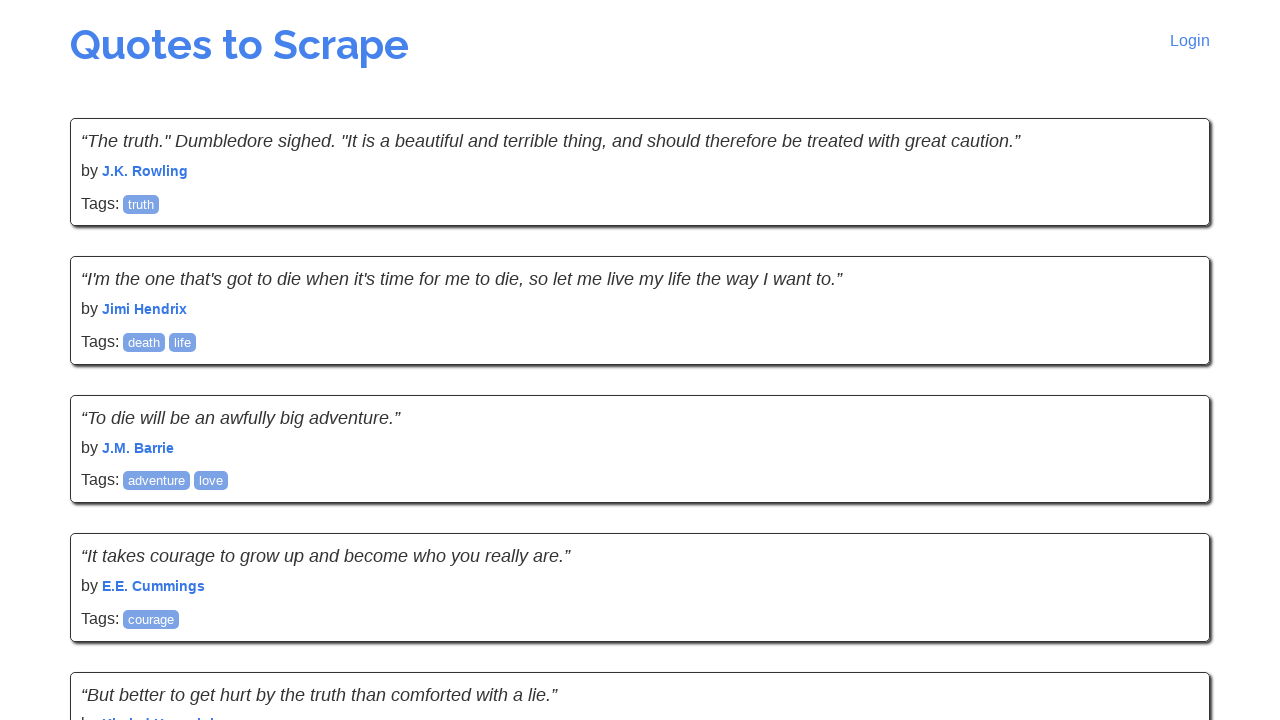

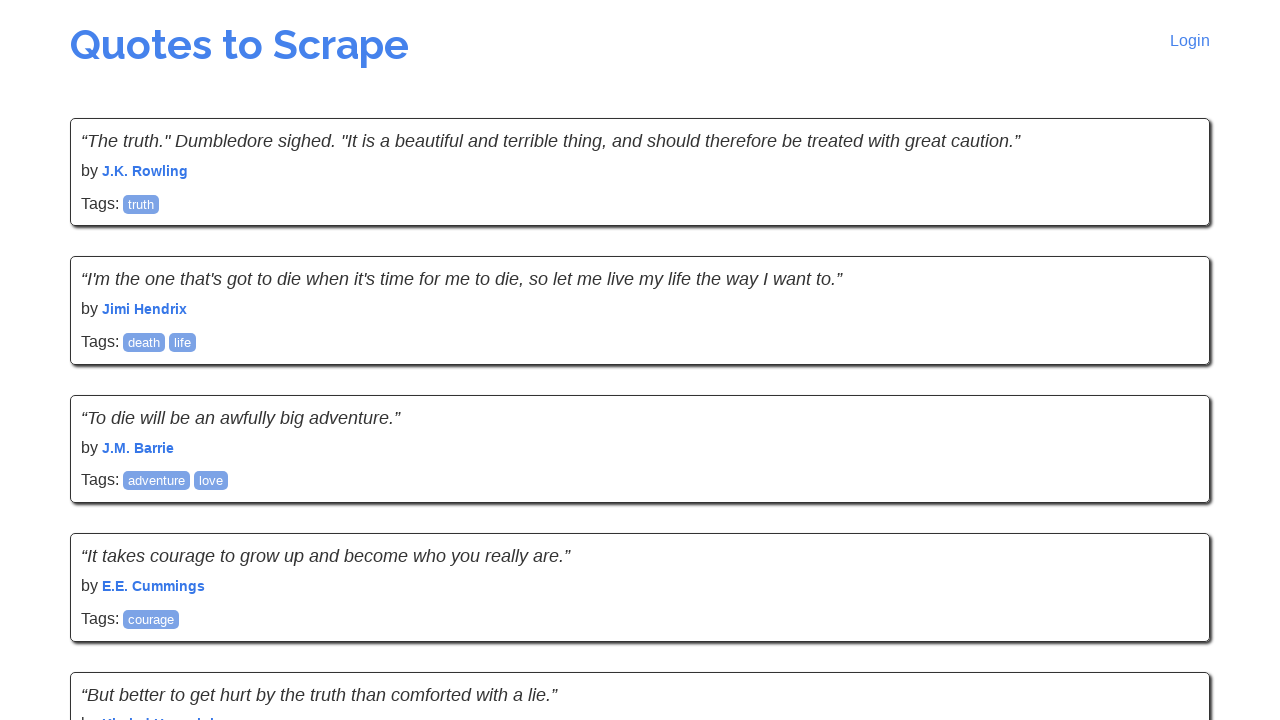